Tests selecting all options in a jQuery dropdown tree by clicking each available choice and then deselecting them

Starting URL: https://www.jqueryscript.net/demo/Drop-Down-Combo-Tree/

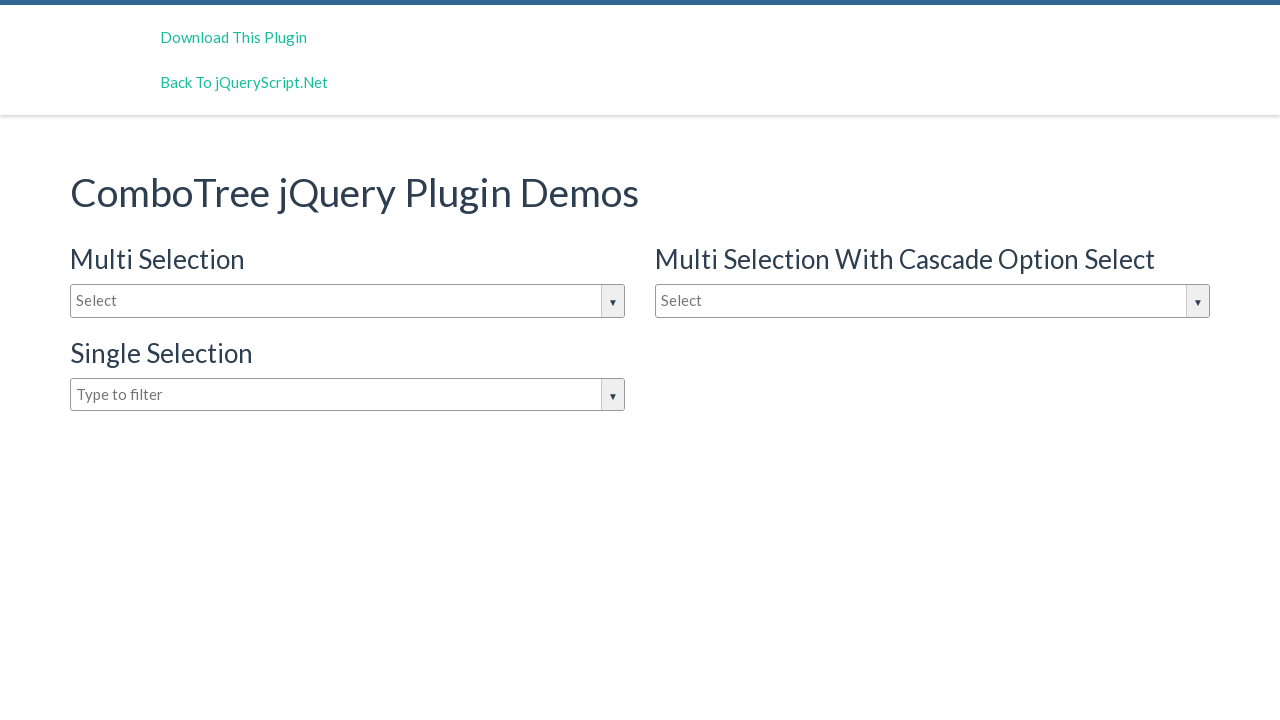

Clicked dropdown input to open jQuery dropdown tree at (348, 301) on #justAnInputBox
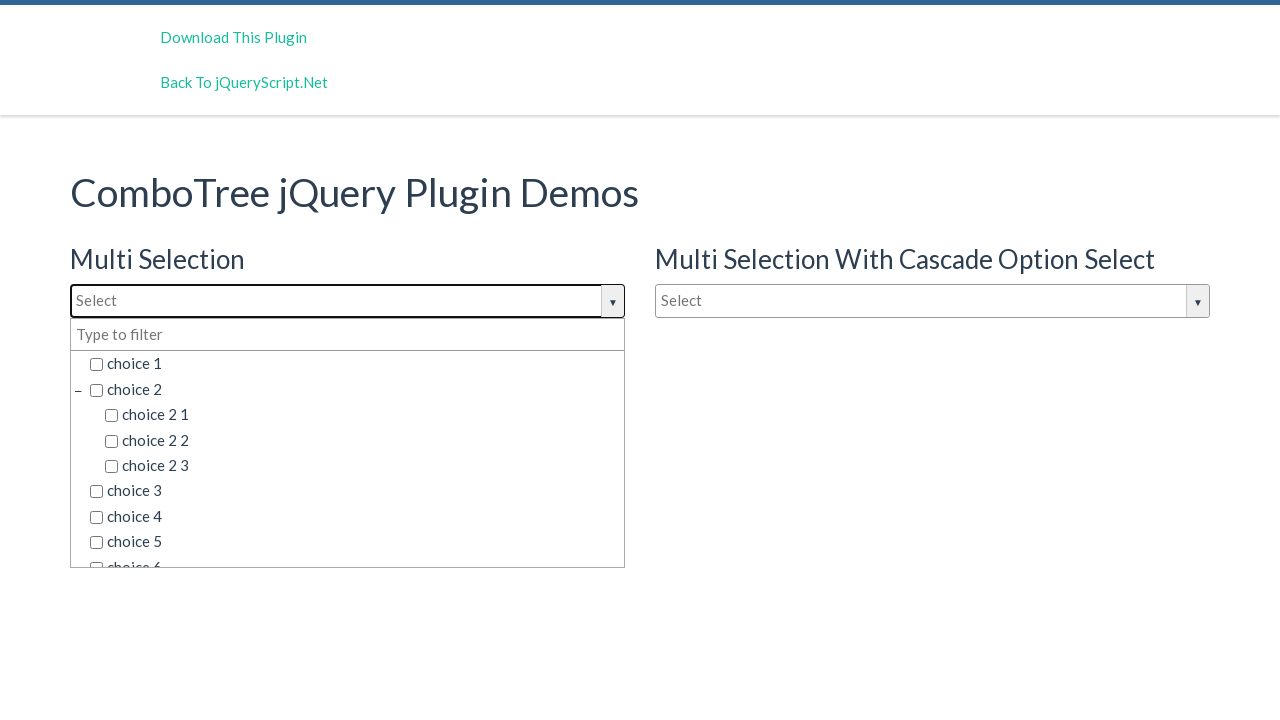

Dropdown options became visible
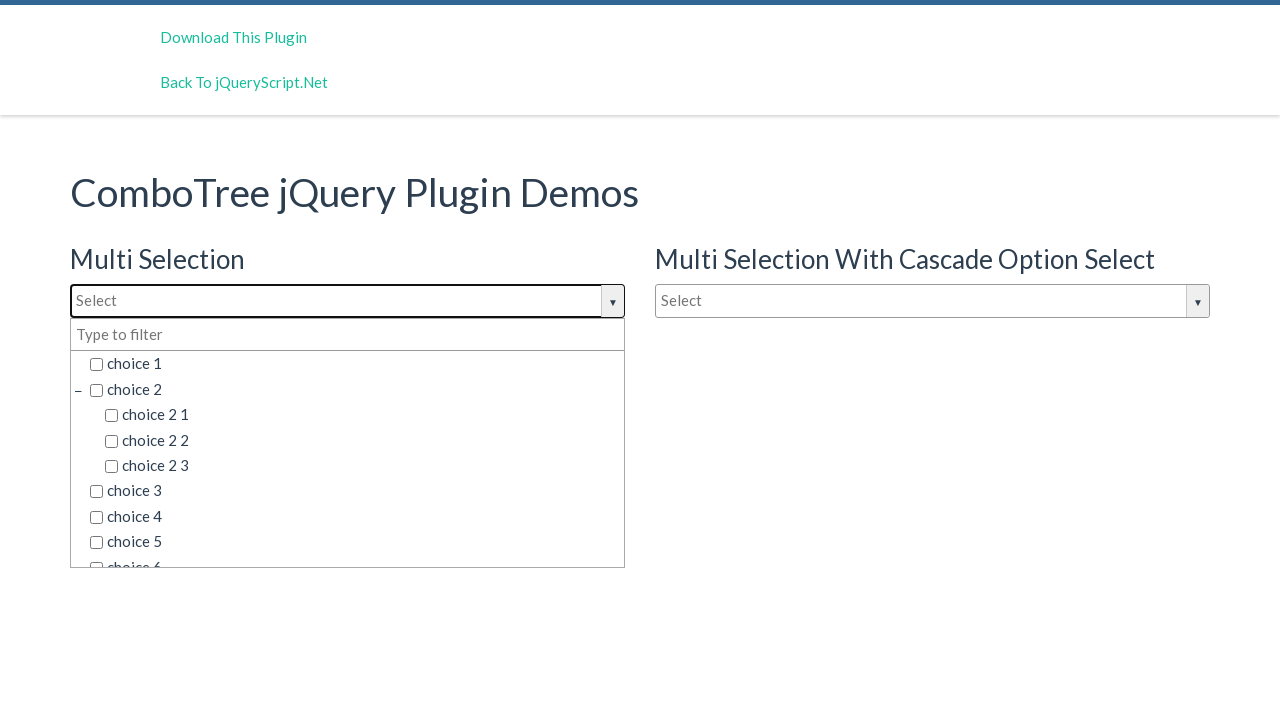

Selected option: choice 1   at (355, 364) on (//div[@class='comboTreeDropDownContainer'])[1]//li/span >> nth=0
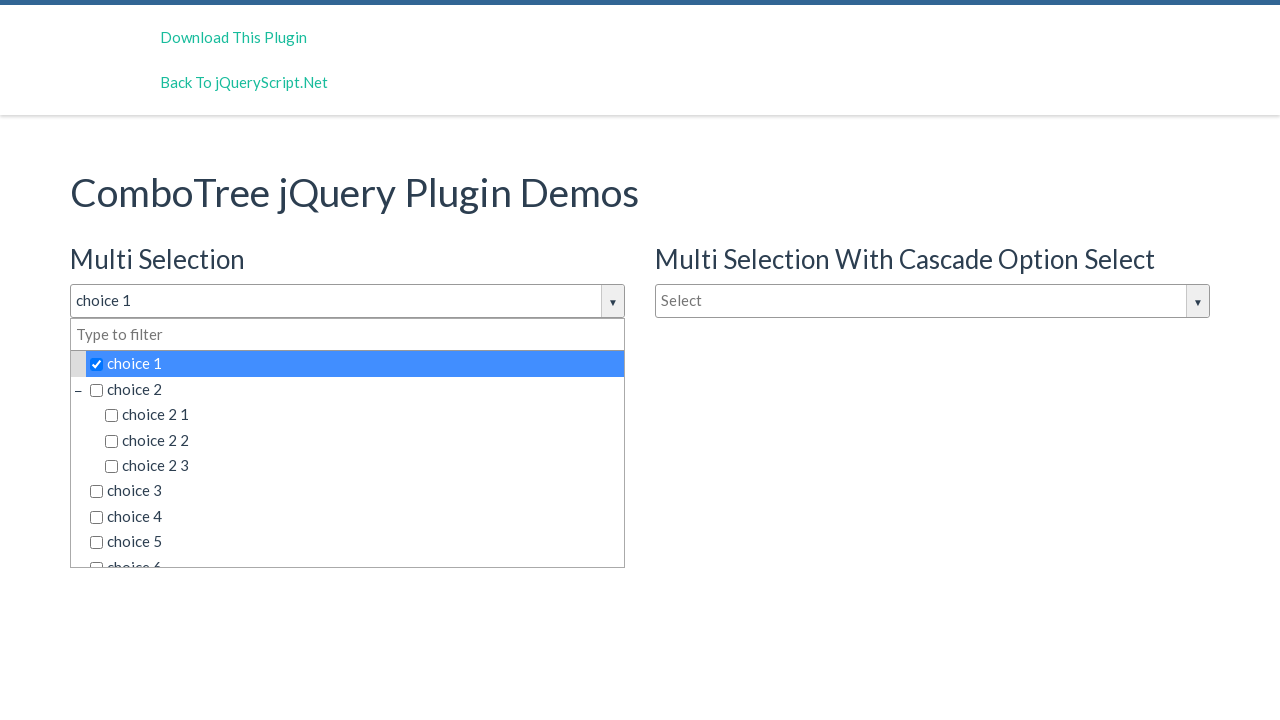

Waited 100ms before next selection
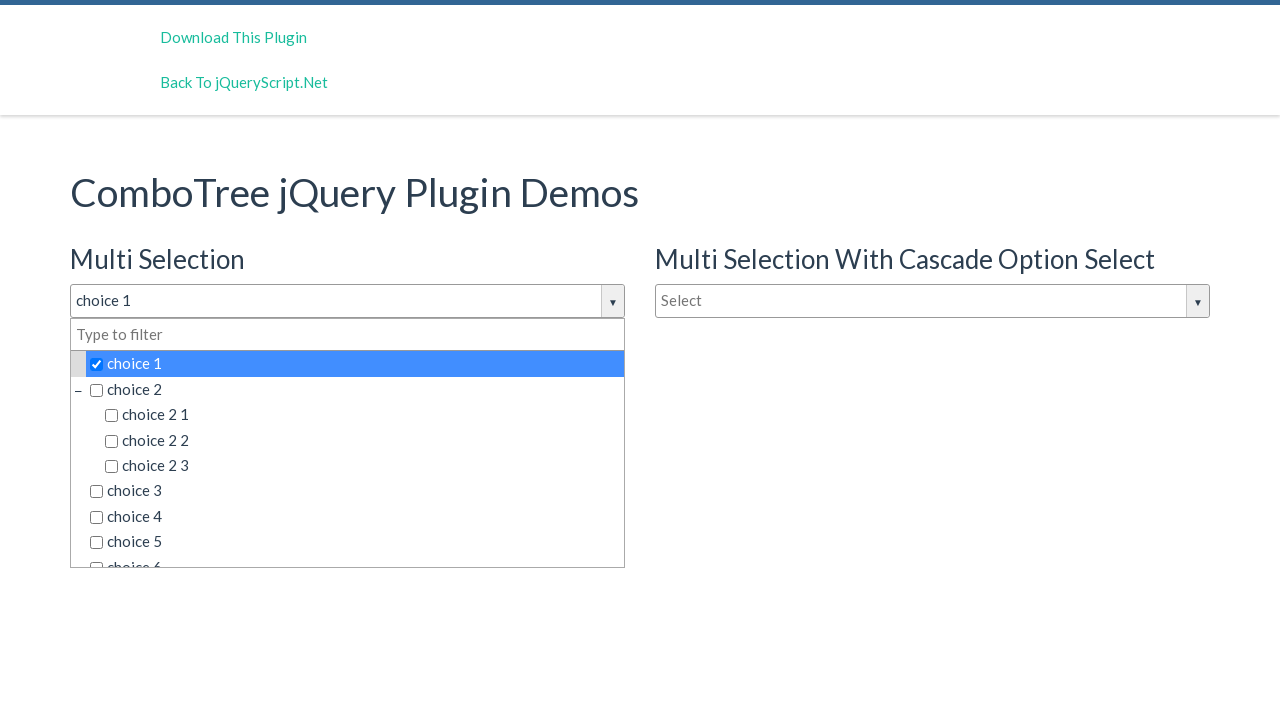

Selected option: choice 2 at (355, 389) on (//div[@class='comboTreeDropDownContainer'])[1]//li/span >> nth=2
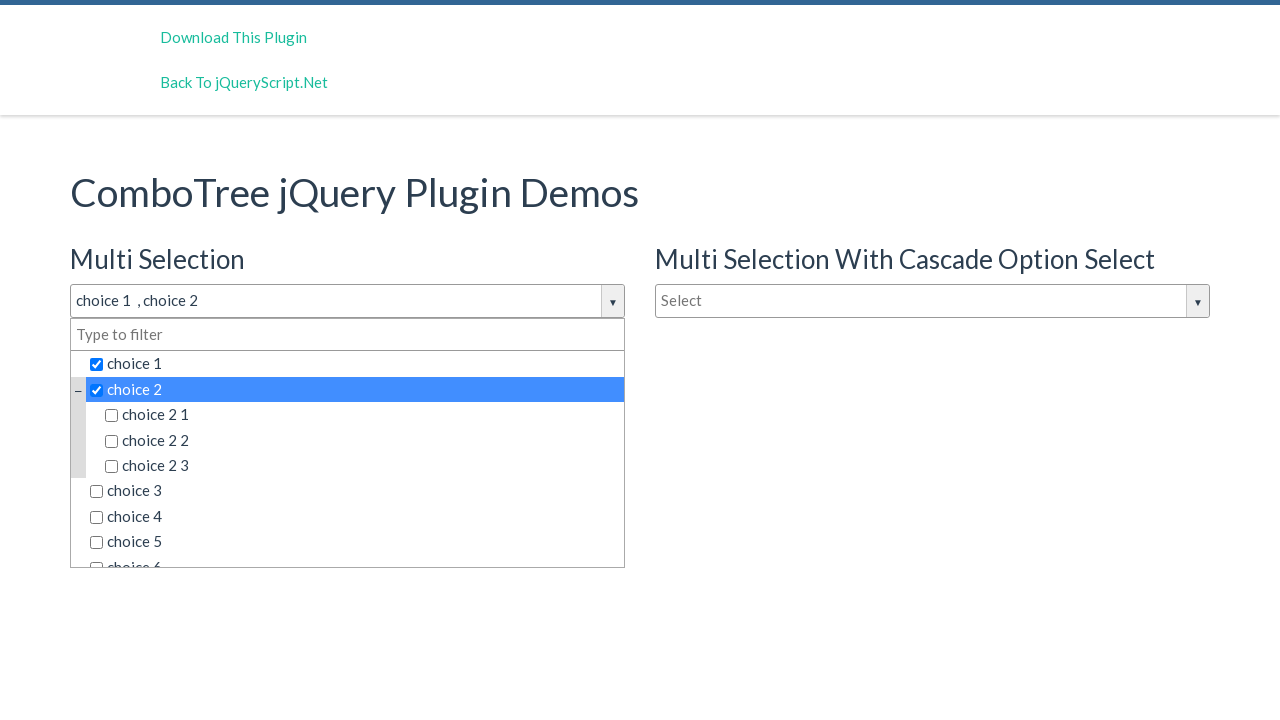

Waited 100ms before next selection
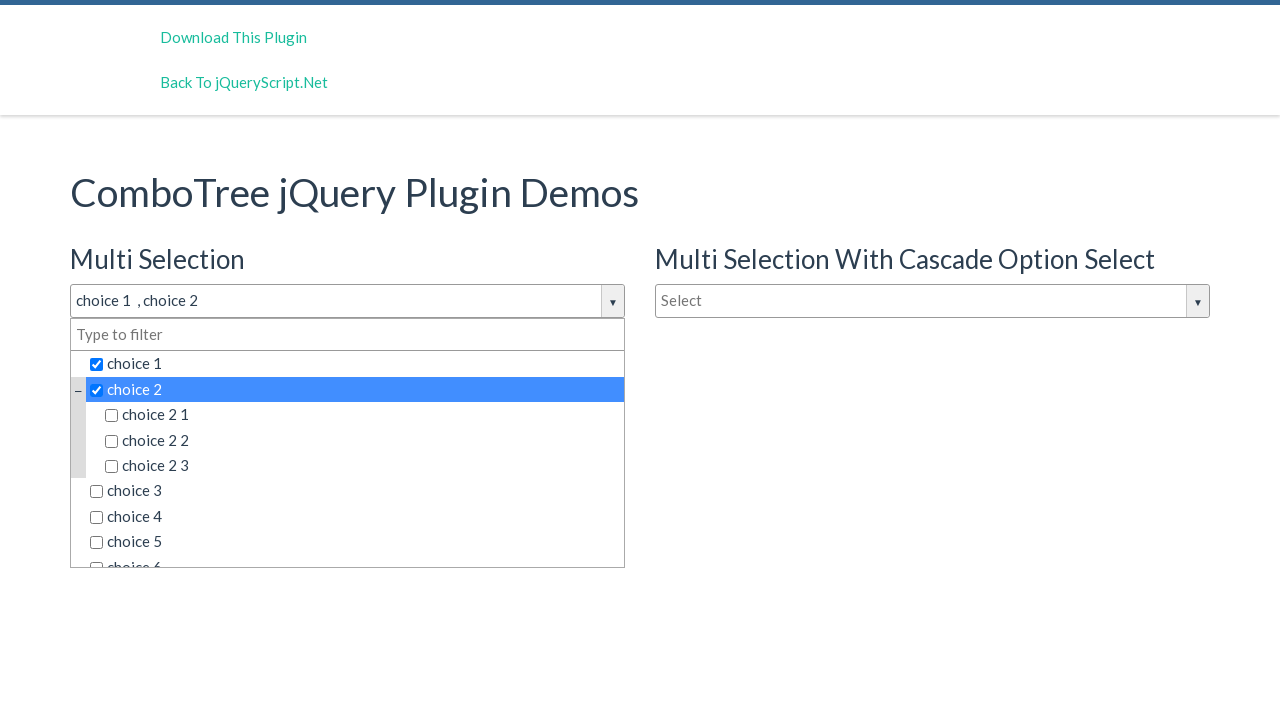

Selected option: choice 2 1 at (362, 415) on (//div[@class='comboTreeDropDownContainer'])[1]//li/span >> nth=3
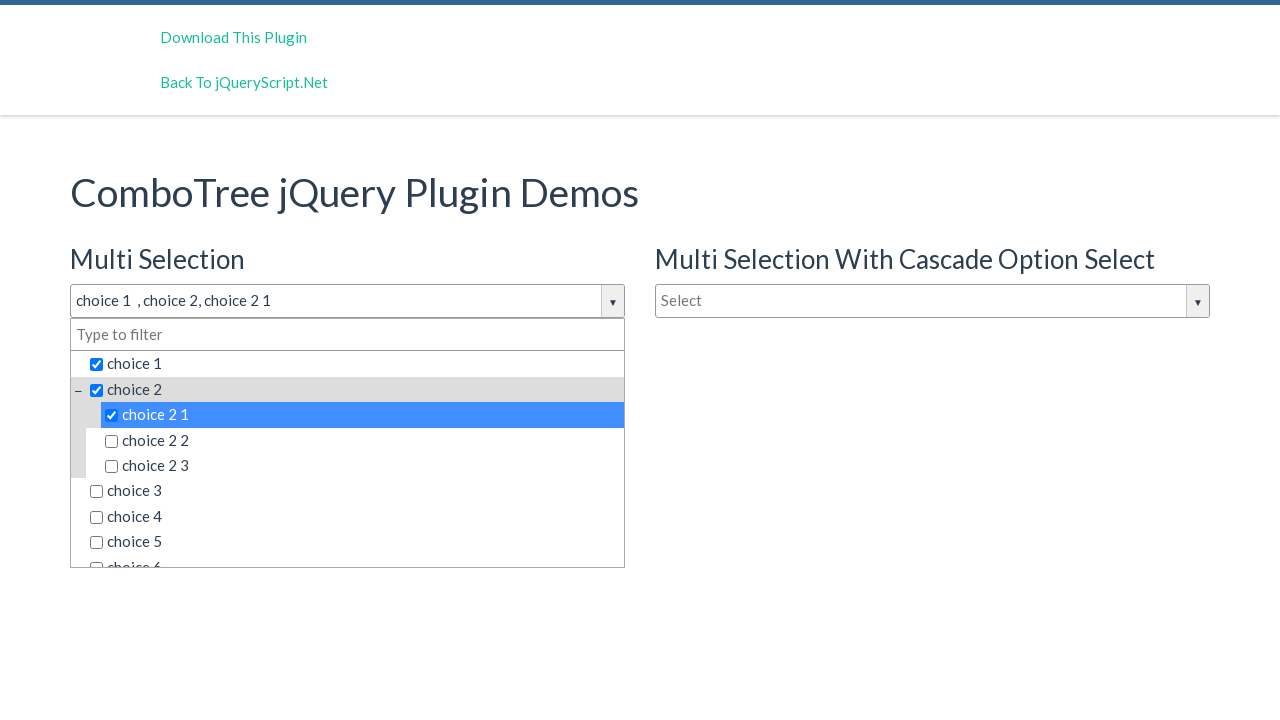

Waited 100ms before next selection
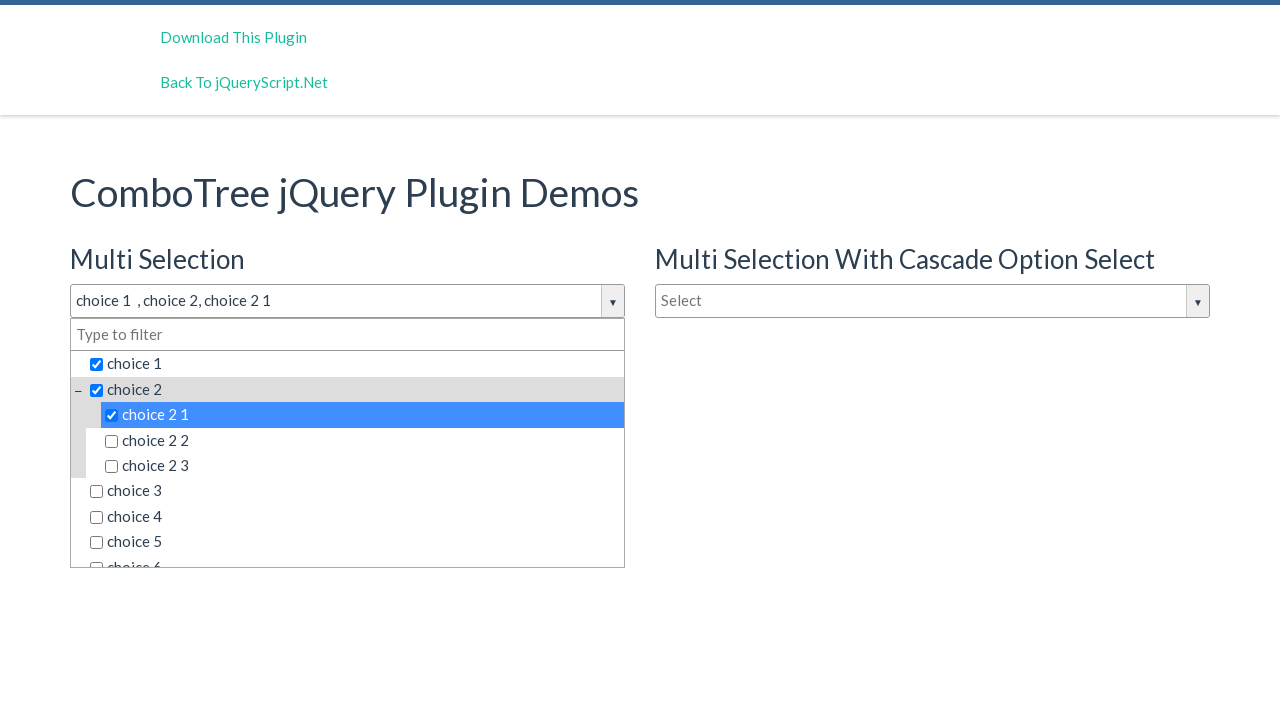

Selected option: choice 2 2 at (362, 440) on (//div[@class='comboTreeDropDownContainer'])[1]//li/span >> nth=4
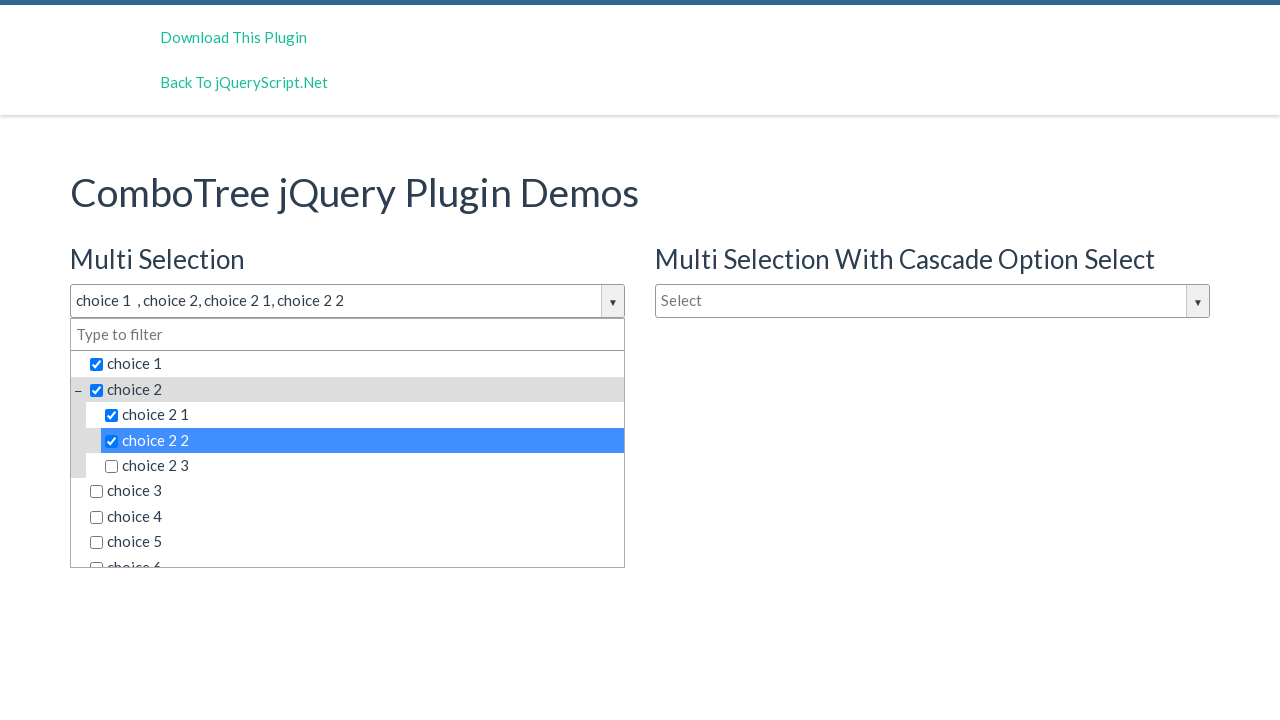

Waited 100ms before next selection
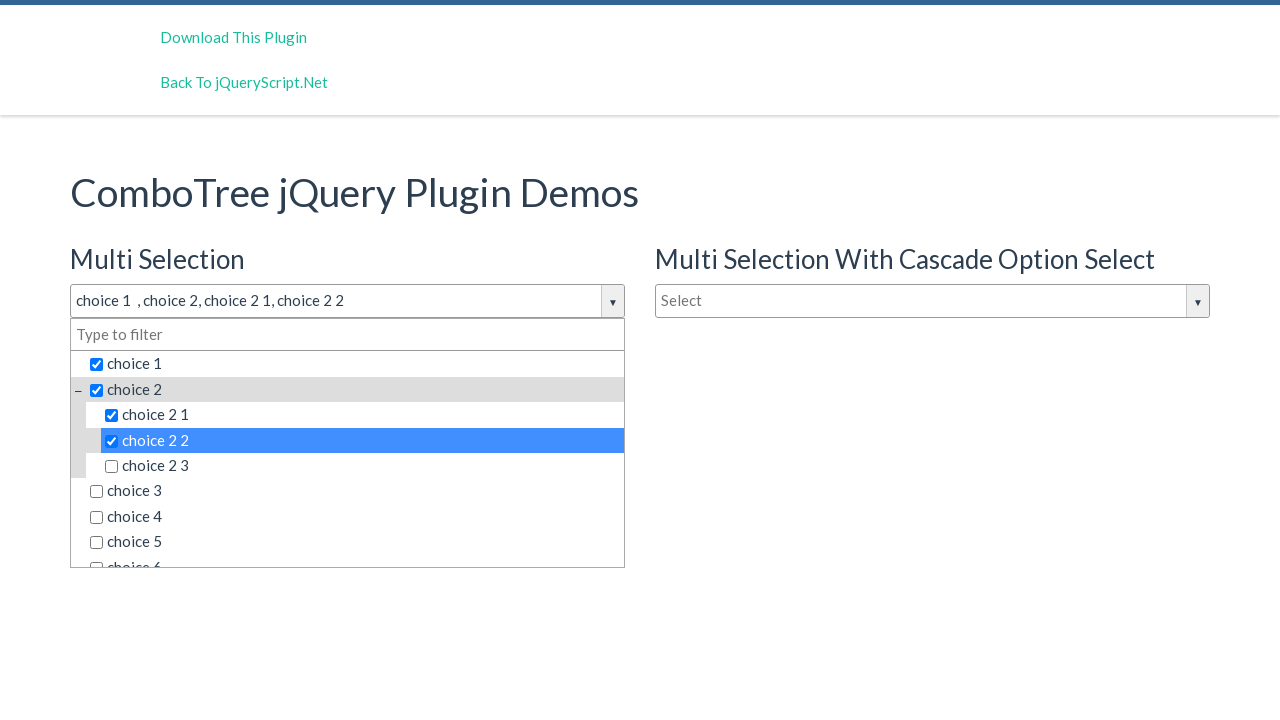

Selected option: choice 2 3 at (362, 466) on (//div[@class='comboTreeDropDownContainer'])[1]//li/span >> nth=5
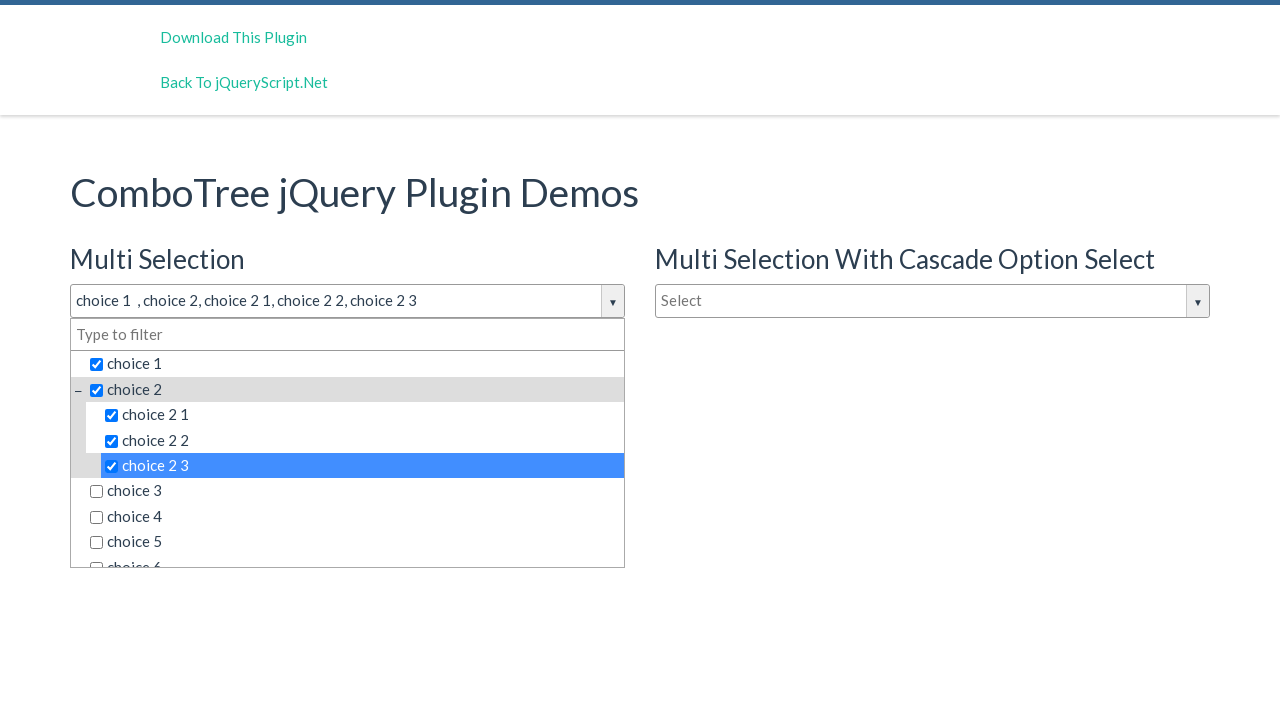

Waited 100ms before next selection
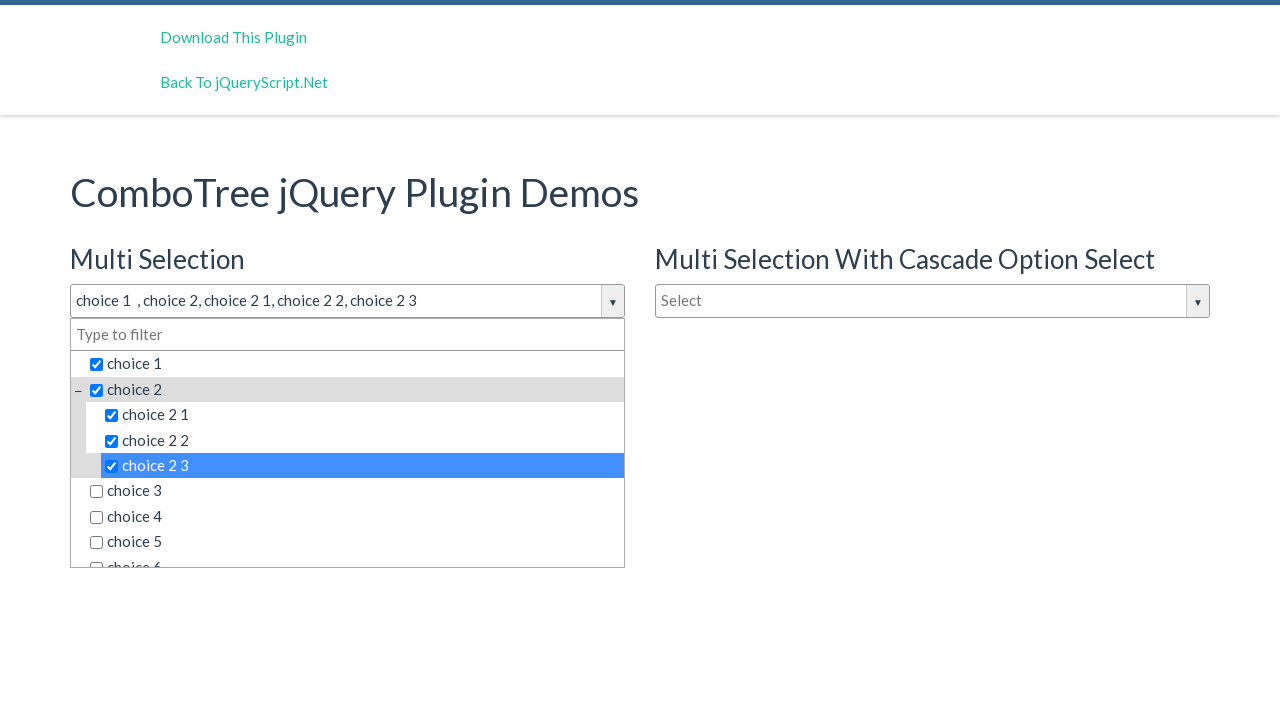

Selected option: choice 3 at (355, 491) on (//div[@class='comboTreeDropDownContainer'])[1]//li/span >> nth=6
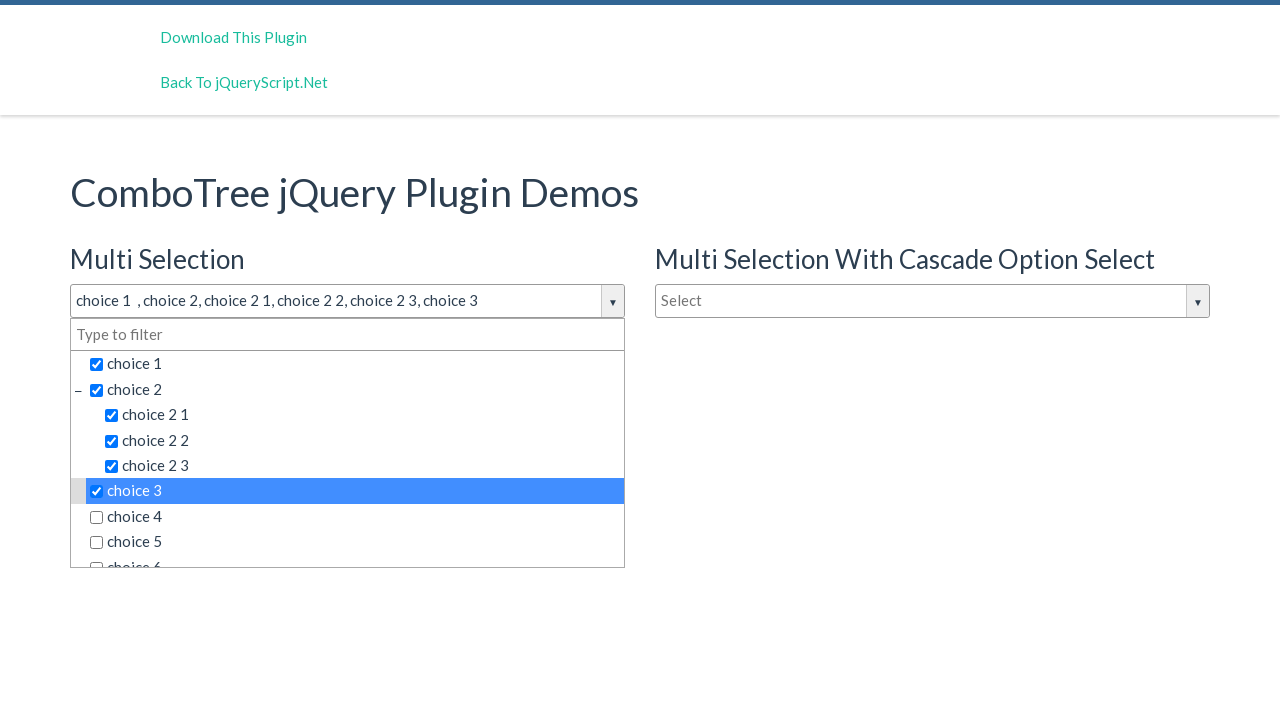

Waited 100ms before next selection
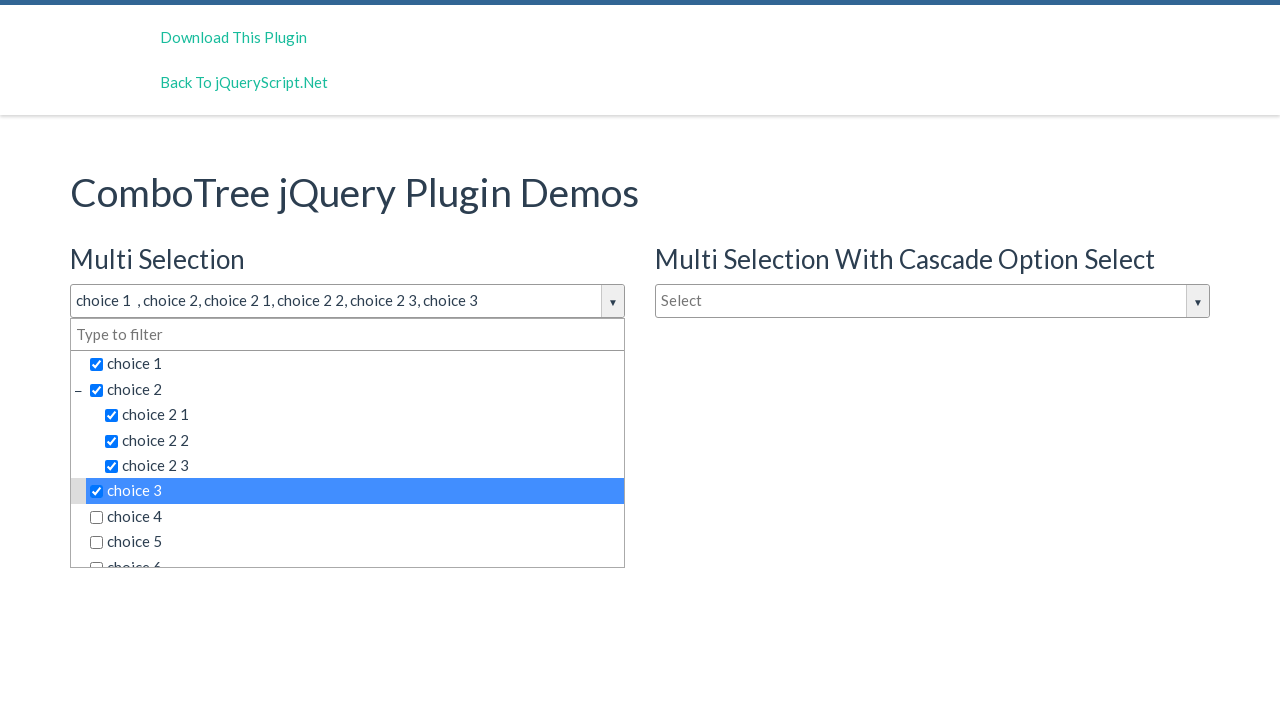

Selected option: choice 4 at (355, 517) on (//div[@class='comboTreeDropDownContainer'])[1]//li/span >> nth=7
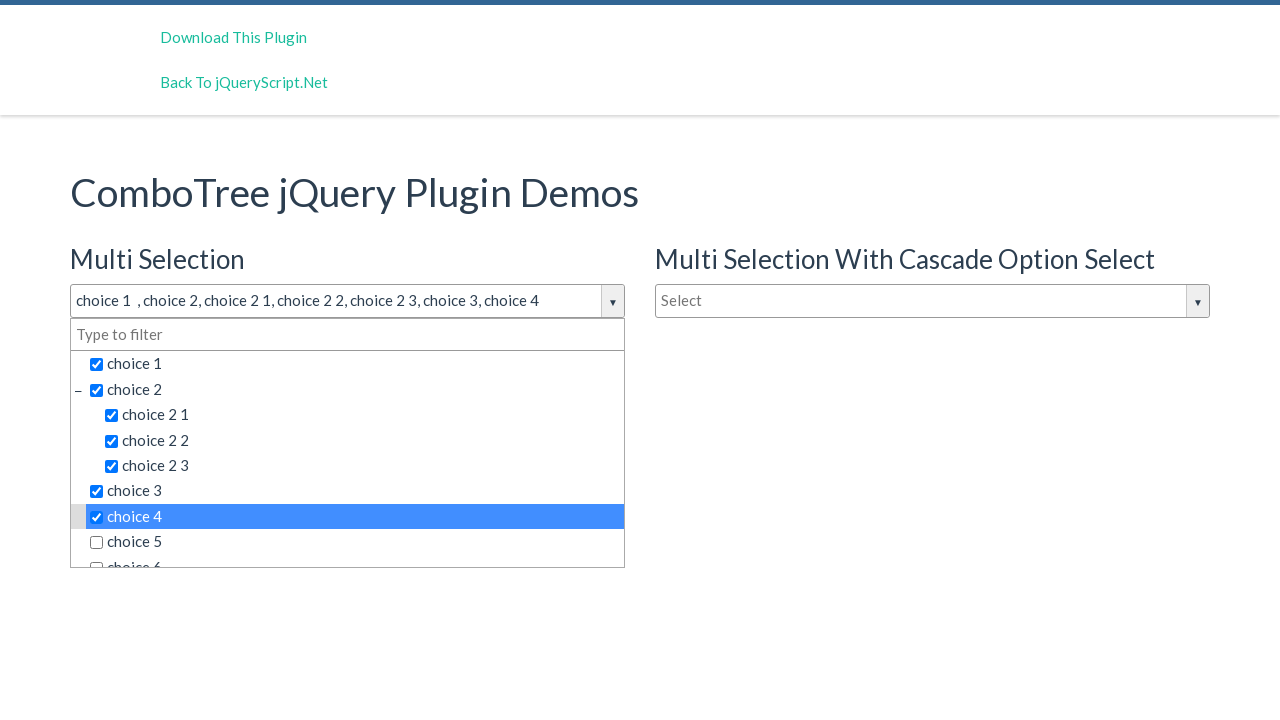

Waited 100ms before next selection
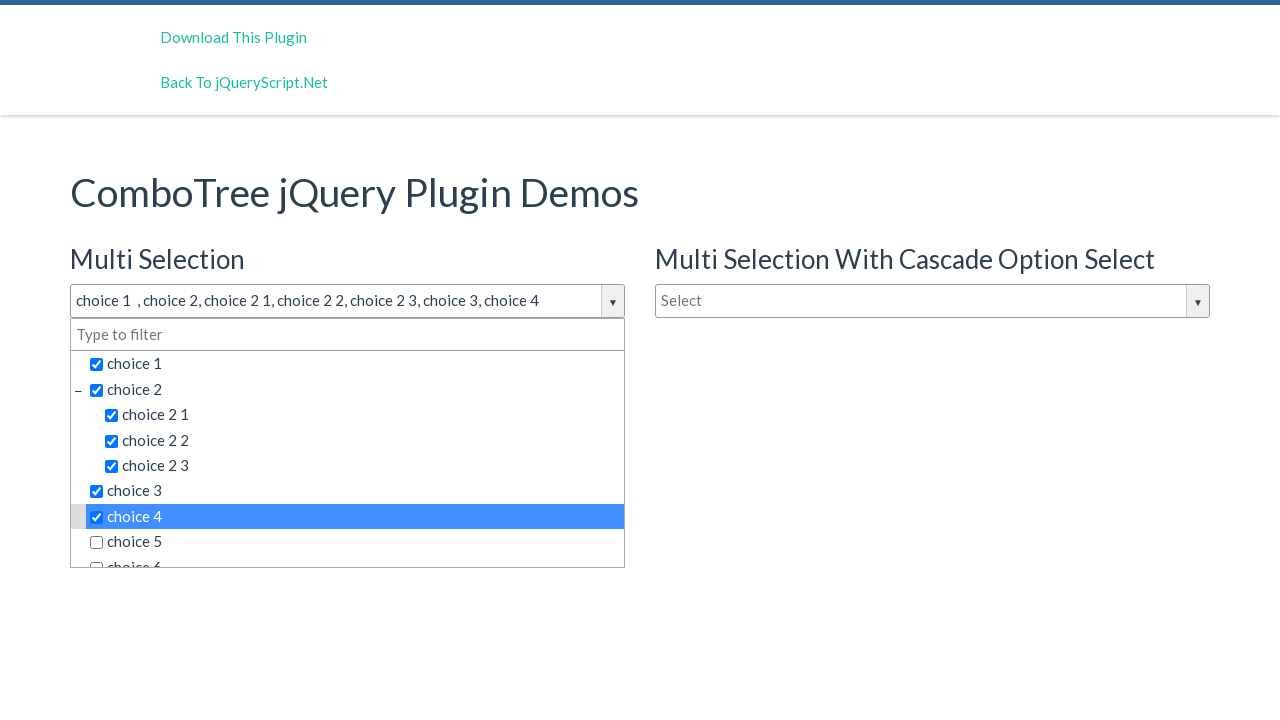

Selected option: choice 5 at (355, 542) on (//div[@class='comboTreeDropDownContainer'])[1]//li/span >> nth=8
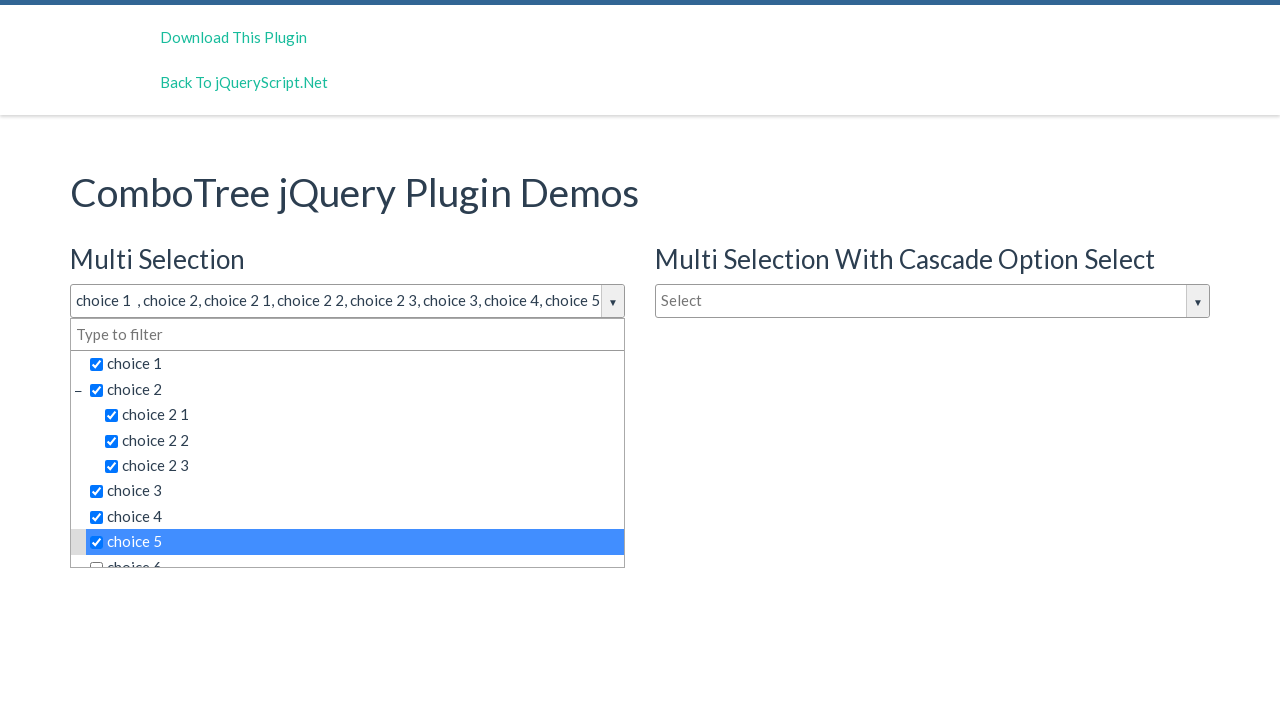

Waited 100ms before next selection
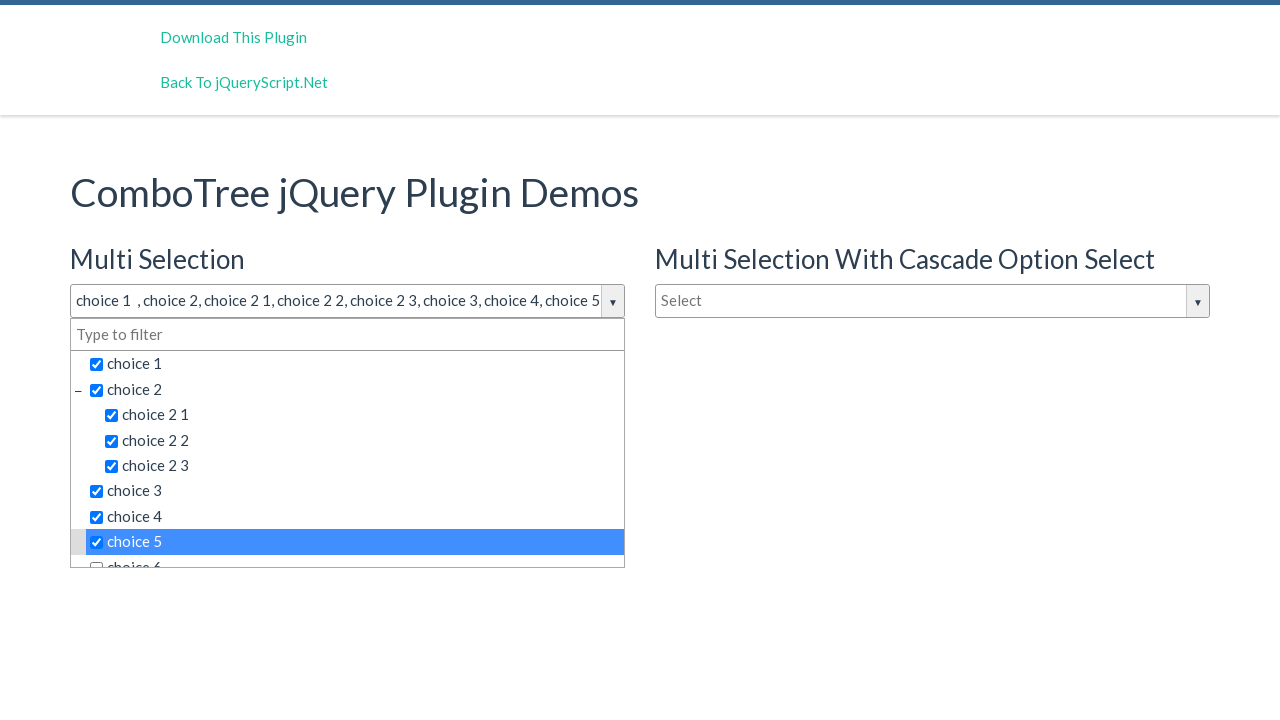

Selected option: choice 6 at (355, 554) on (//div[@class='comboTreeDropDownContainer'])[1]//li/span >> nth=10
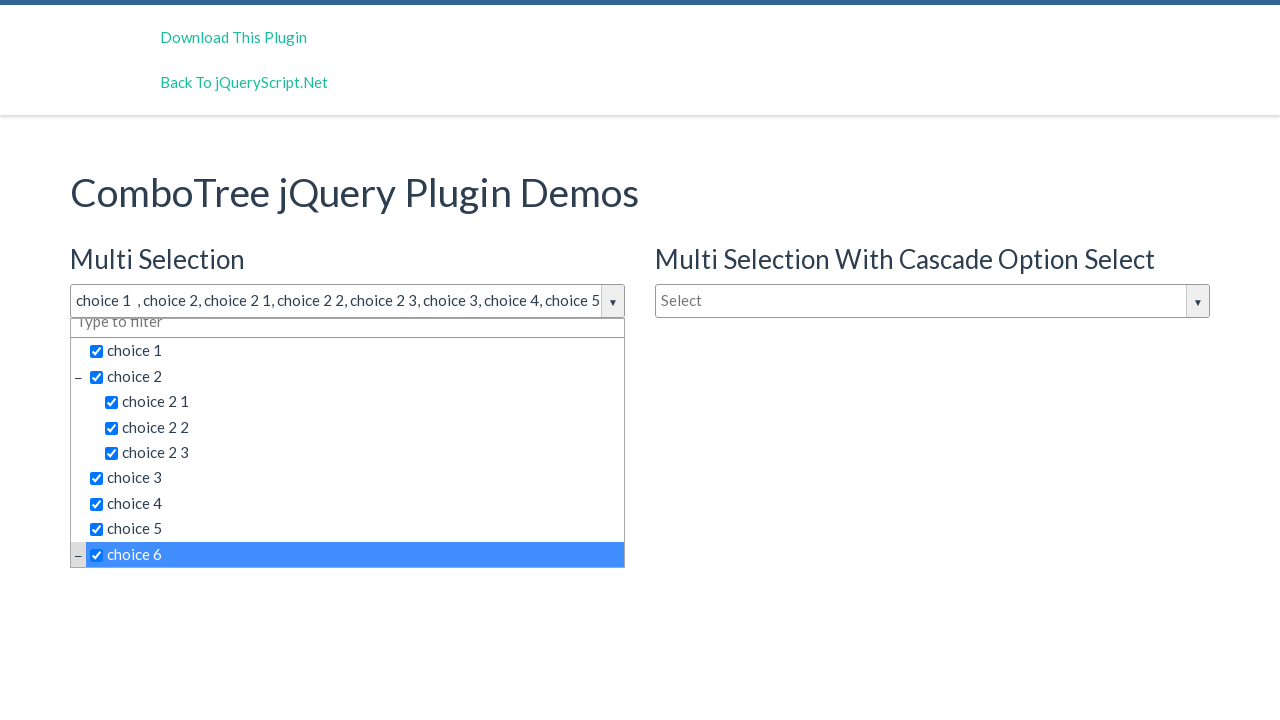

Waited 100ms before next selection
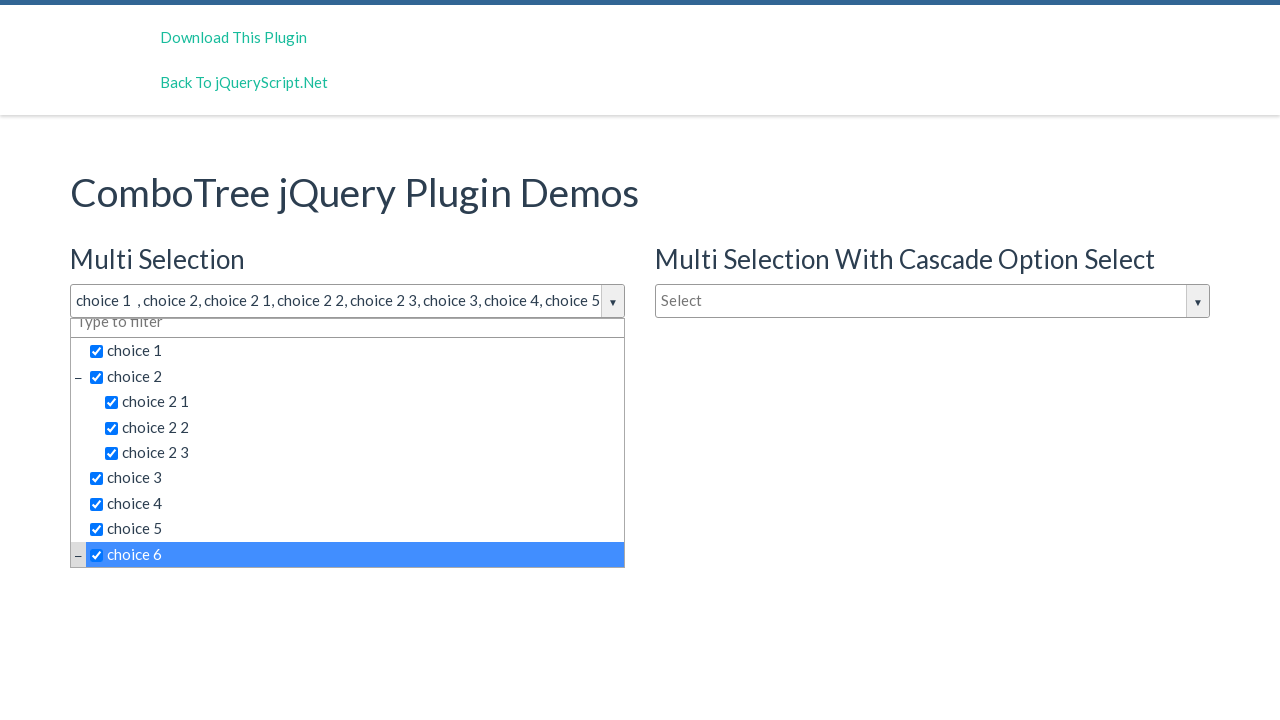

Selected option: choice 6 1 at (362, 443) on (//div[@class='comboTreeDropDownContainer'])[1]//li/span >> nth=11
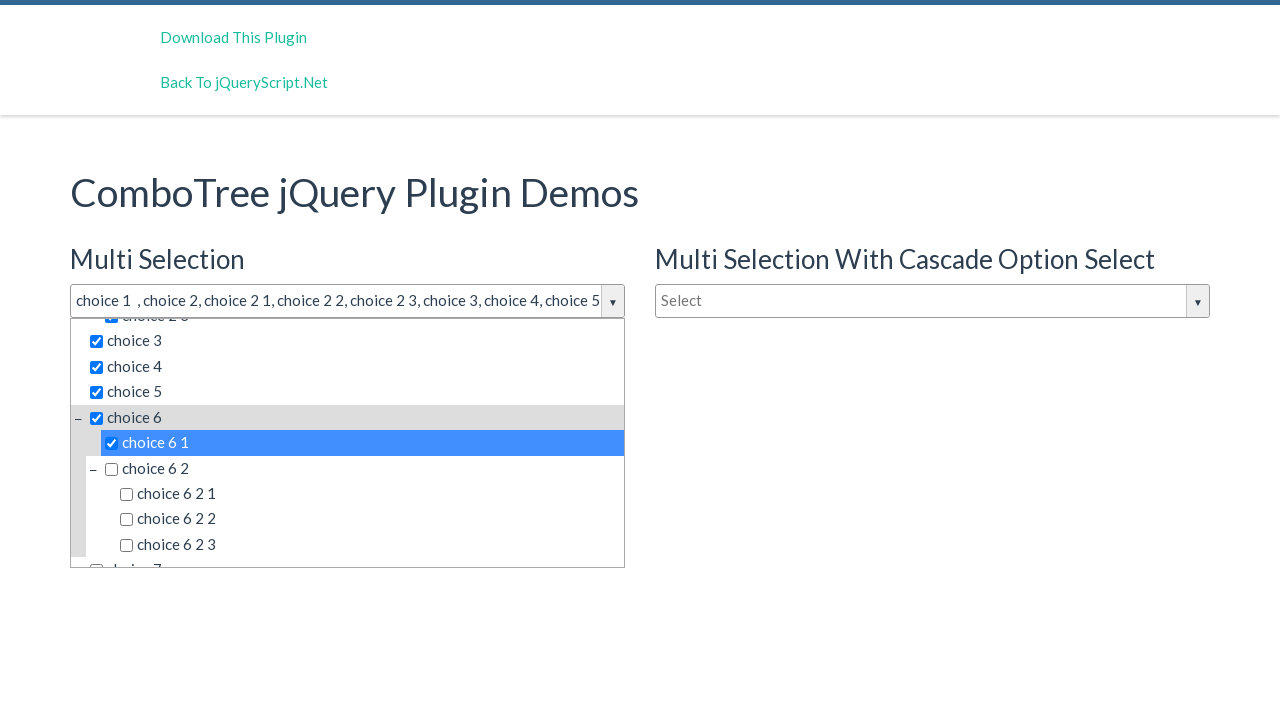

Waited 100ms before next selection
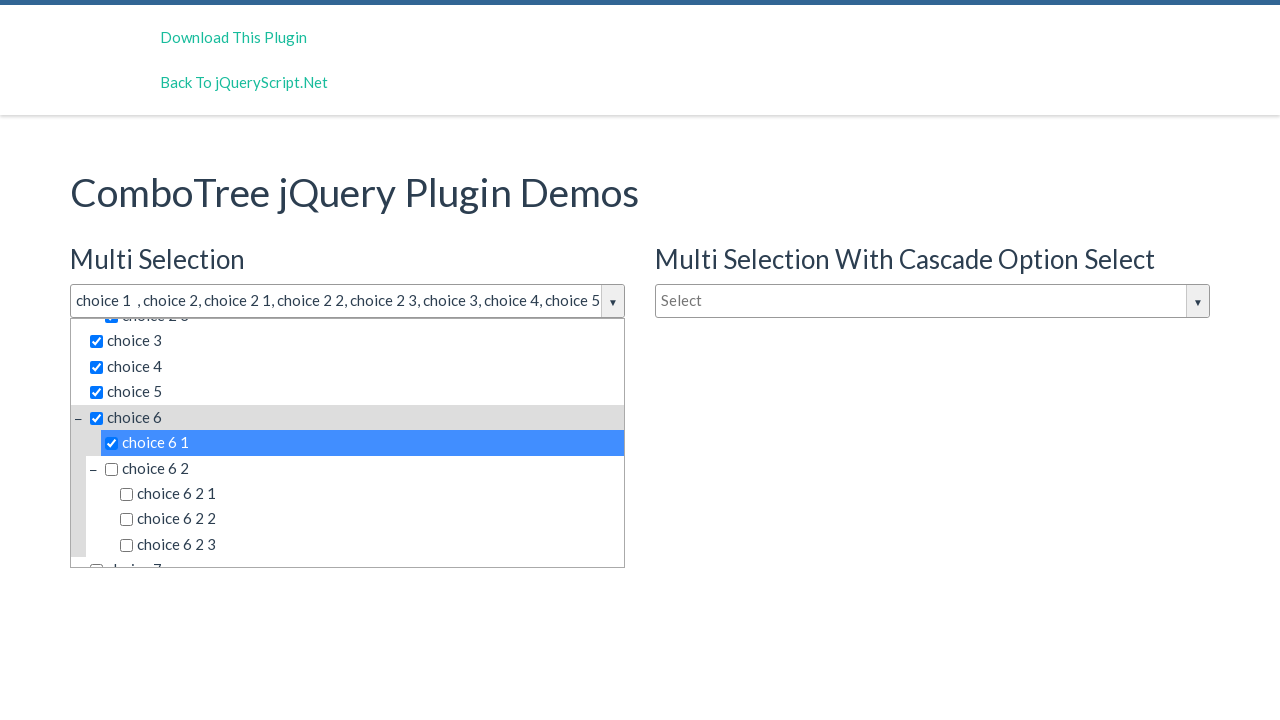

Selected option: choice 6 2 at (362, 468) on (//div[@class='comboTreeDropDownContainer'])[1]//li/span >> nth=13
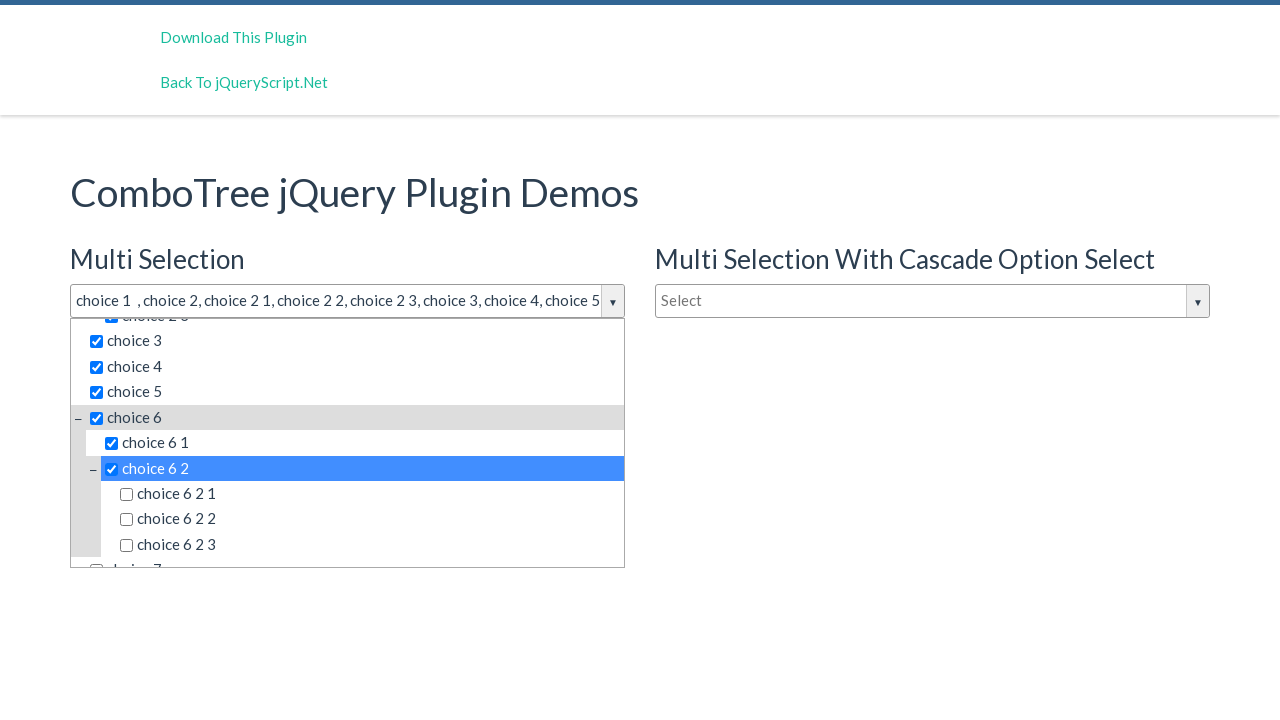

Waited 100ms before next selection
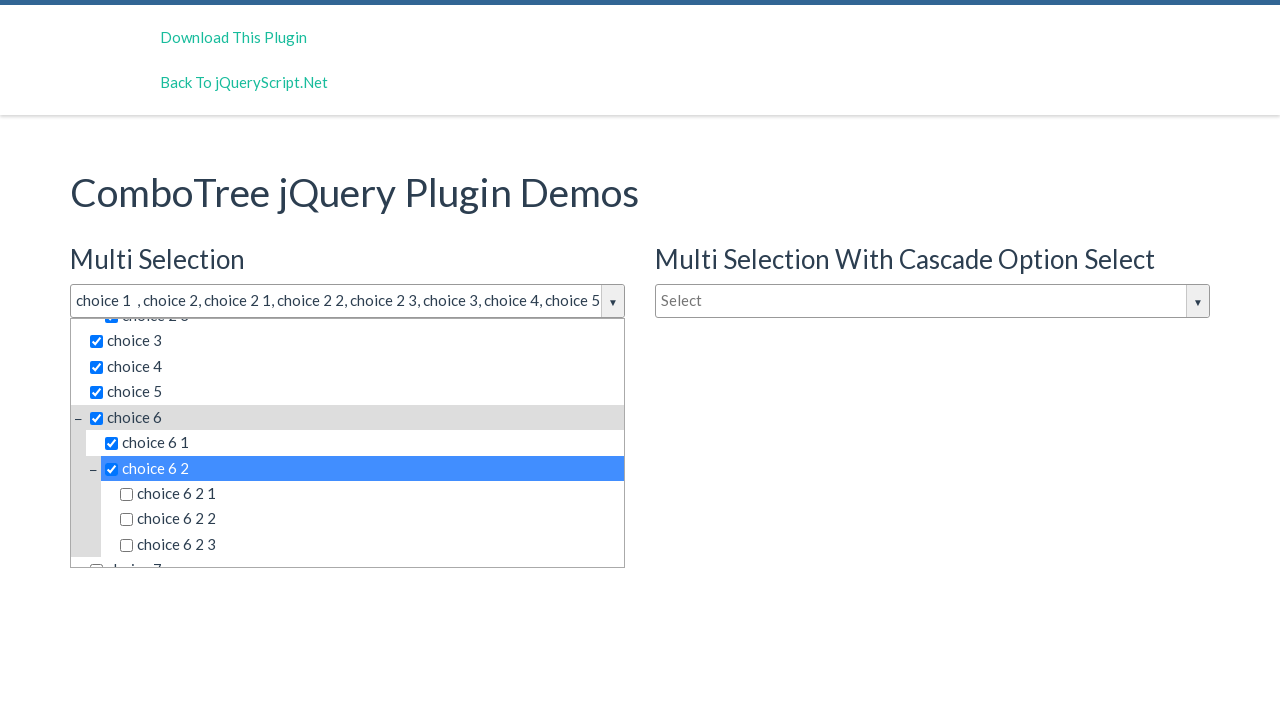

Selected option: choice 6 2 1 at (370, 494) on (//div[@class='comboTreeDropDownContainer'])[1]//li/span >> nth=14
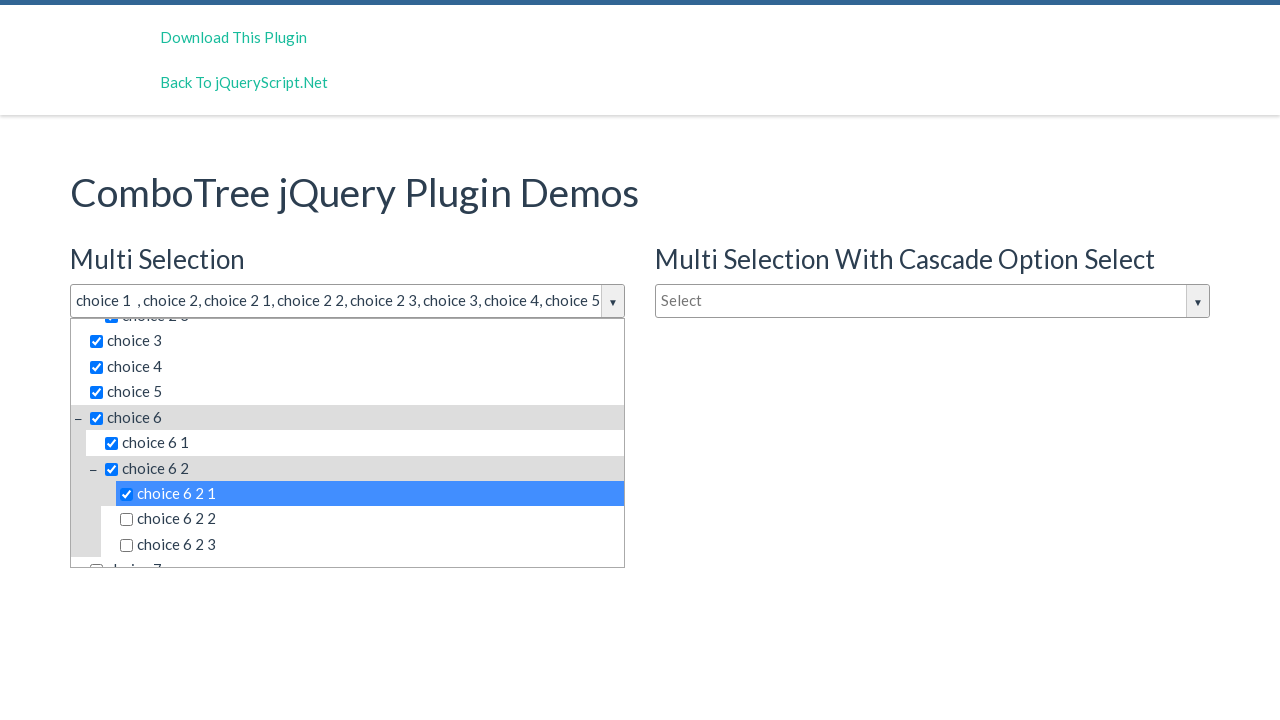

Waited 100ms before next selection
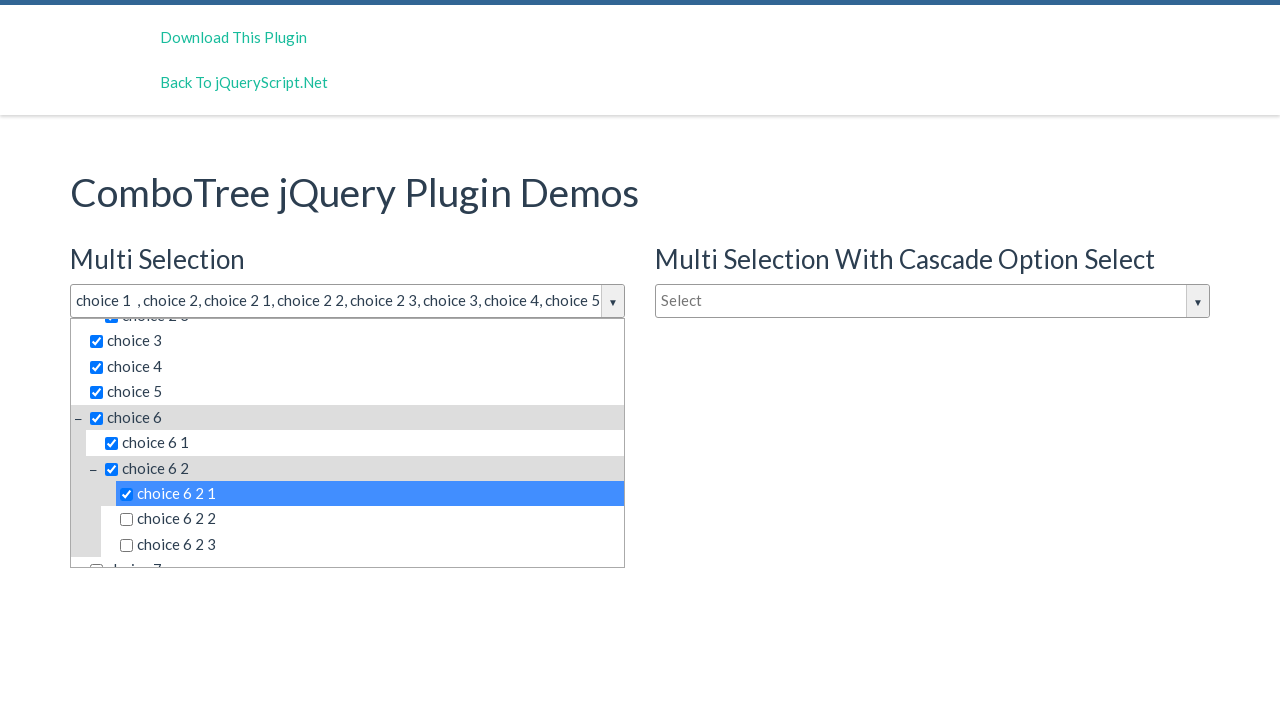

Selected option: choice 6 2 2 at (370, 519) on (//div[@class='comboTreeDropDownContainer'])[1]//li/span >> nth=15
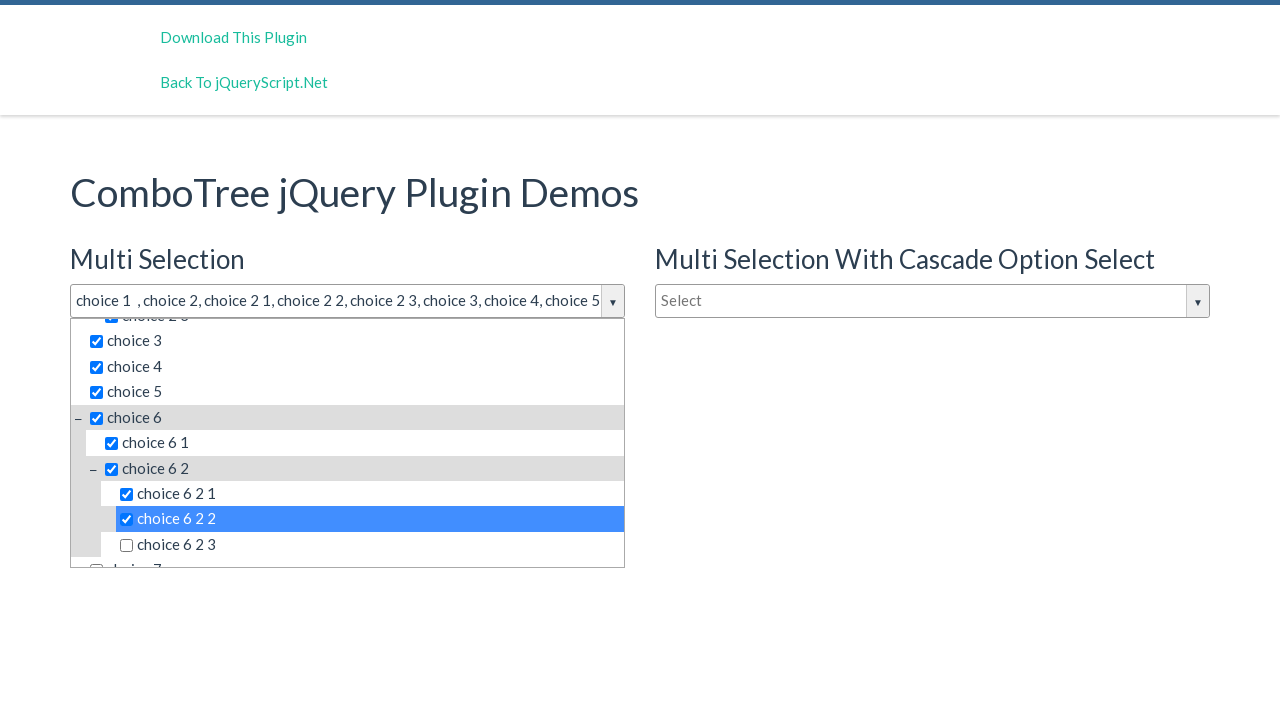

Waited 100ms before next selection
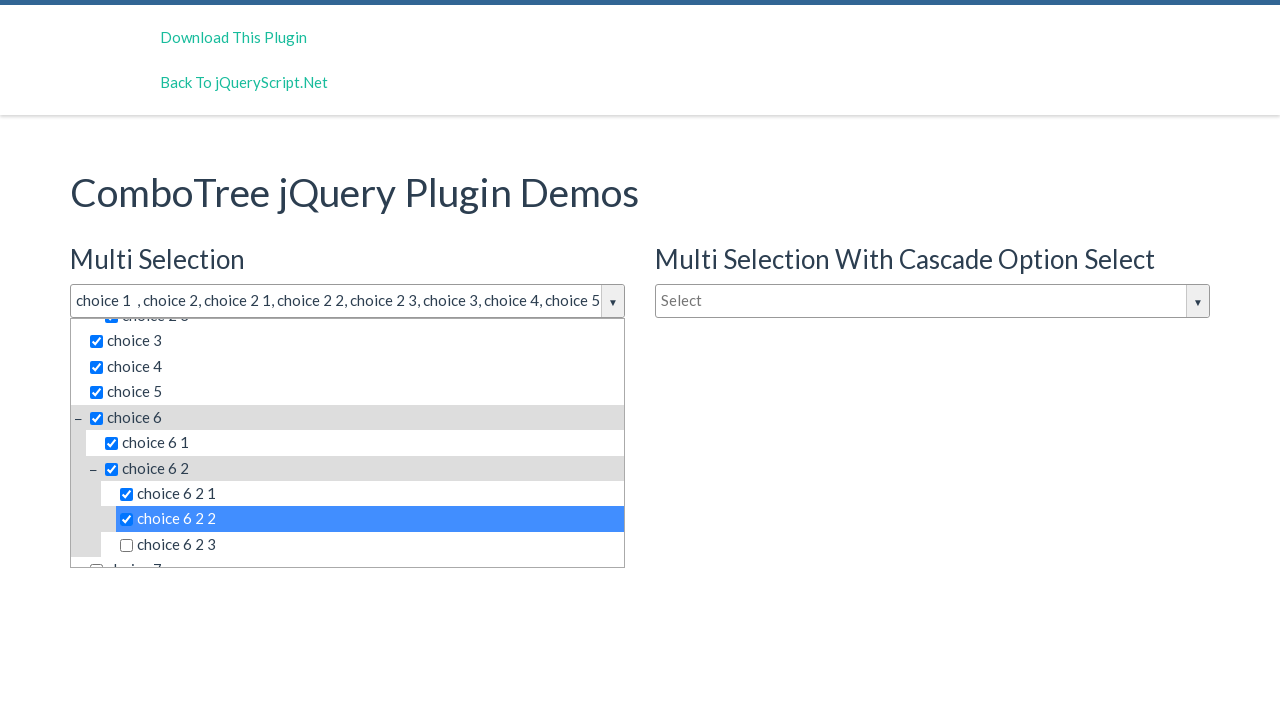

Selected option: choice 6 2 3 at (370, 545) on (//div[@class='comboTreeDropDownContainer'])[1]//li/span >> nth=16
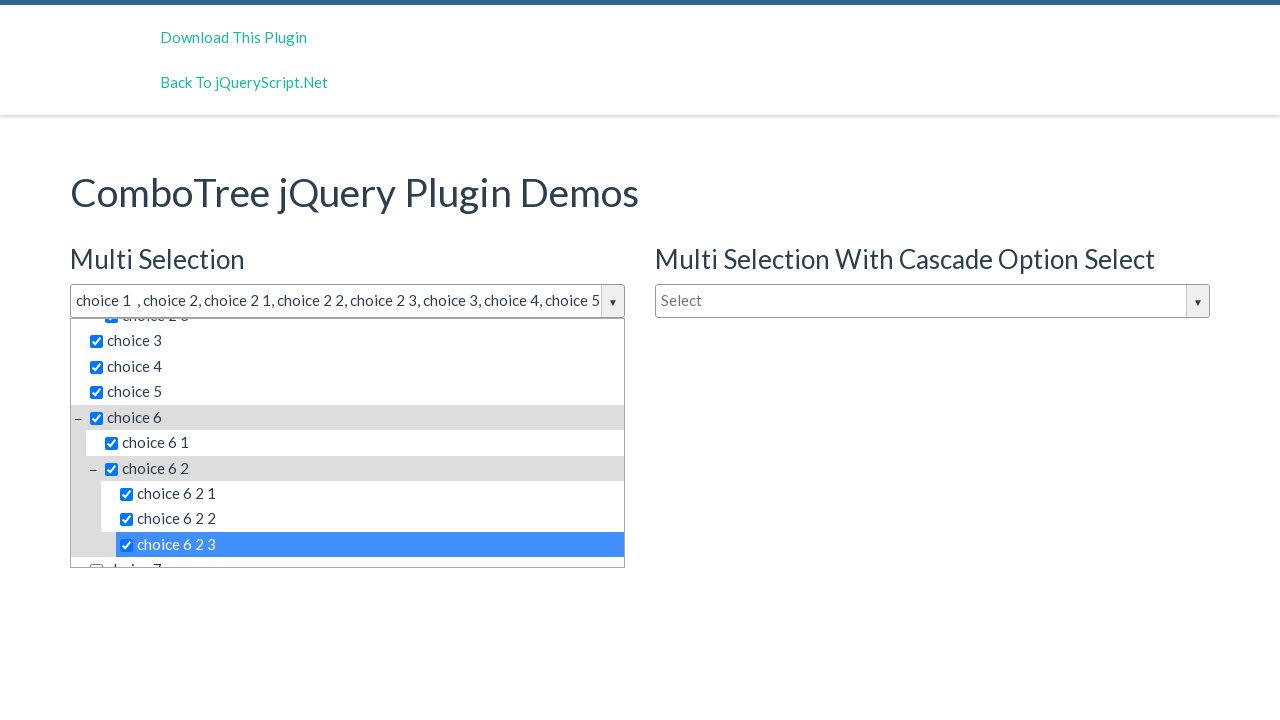

Waited 100ms before next selection
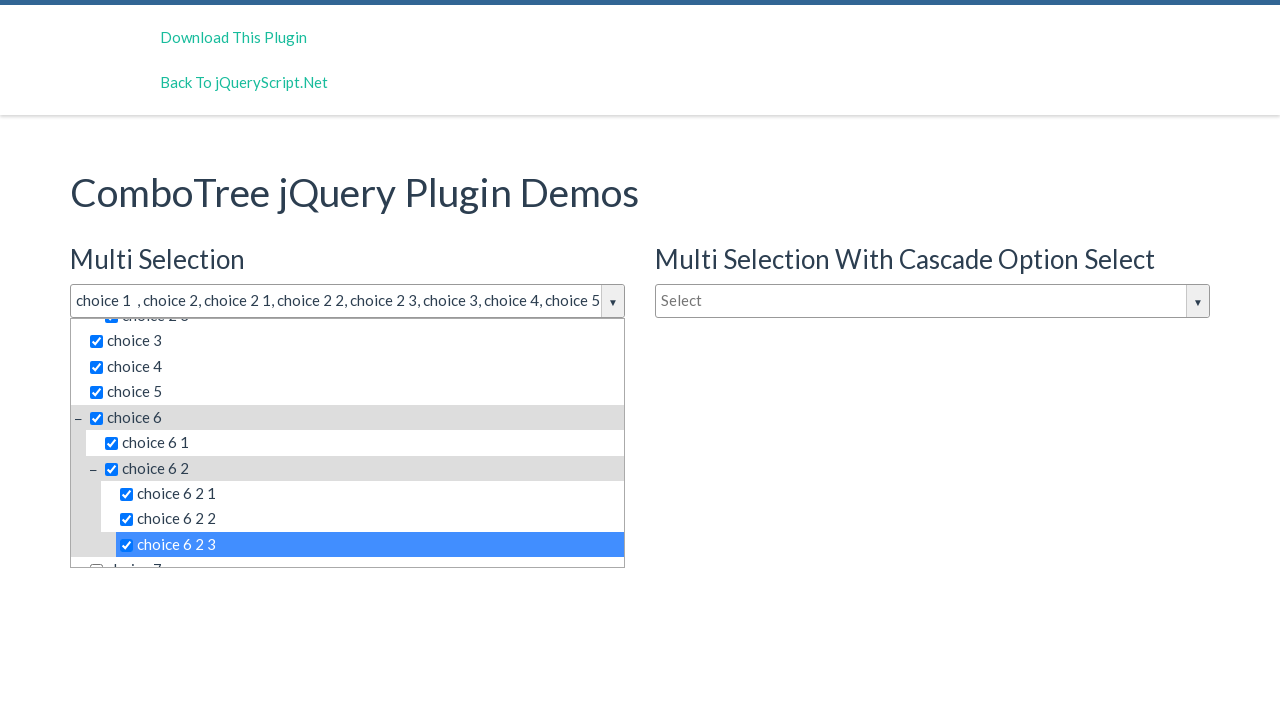

Selected option: choice 7 at (355, 554) on (//div[@class='comboTreeDropDownContainer'])[1]//li/span >> nth=17
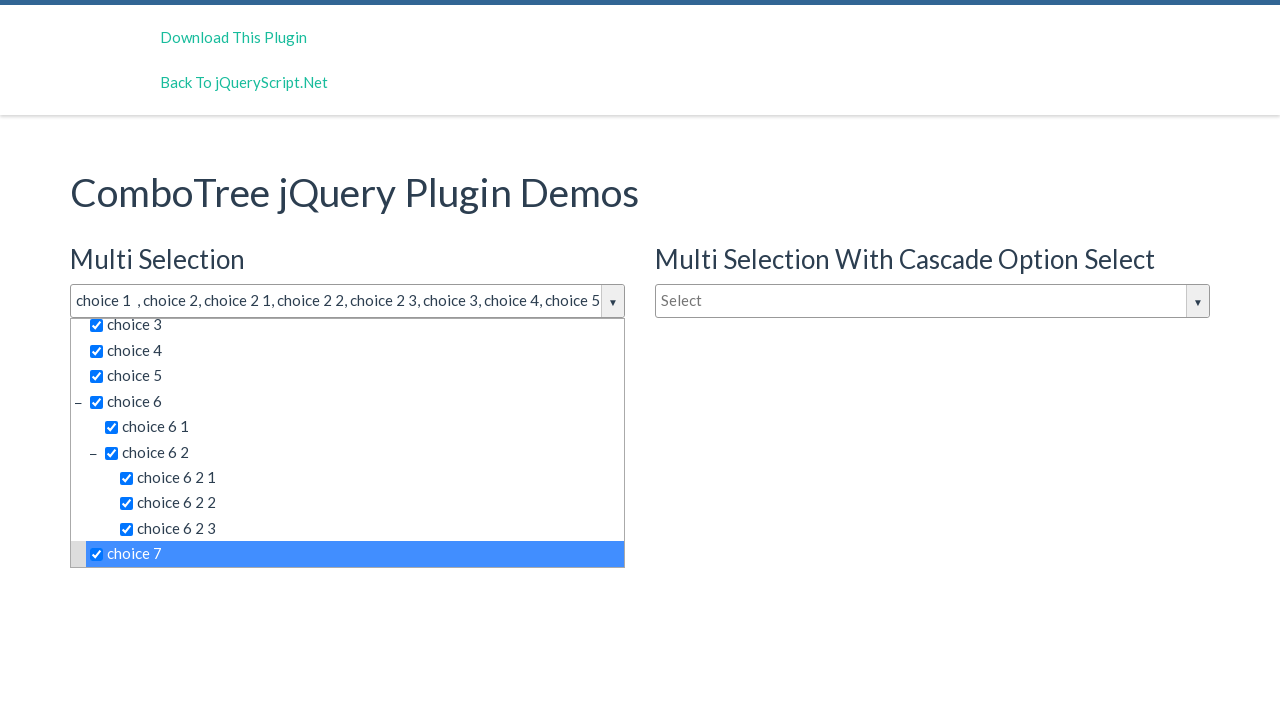

Waited 100ms before next selection
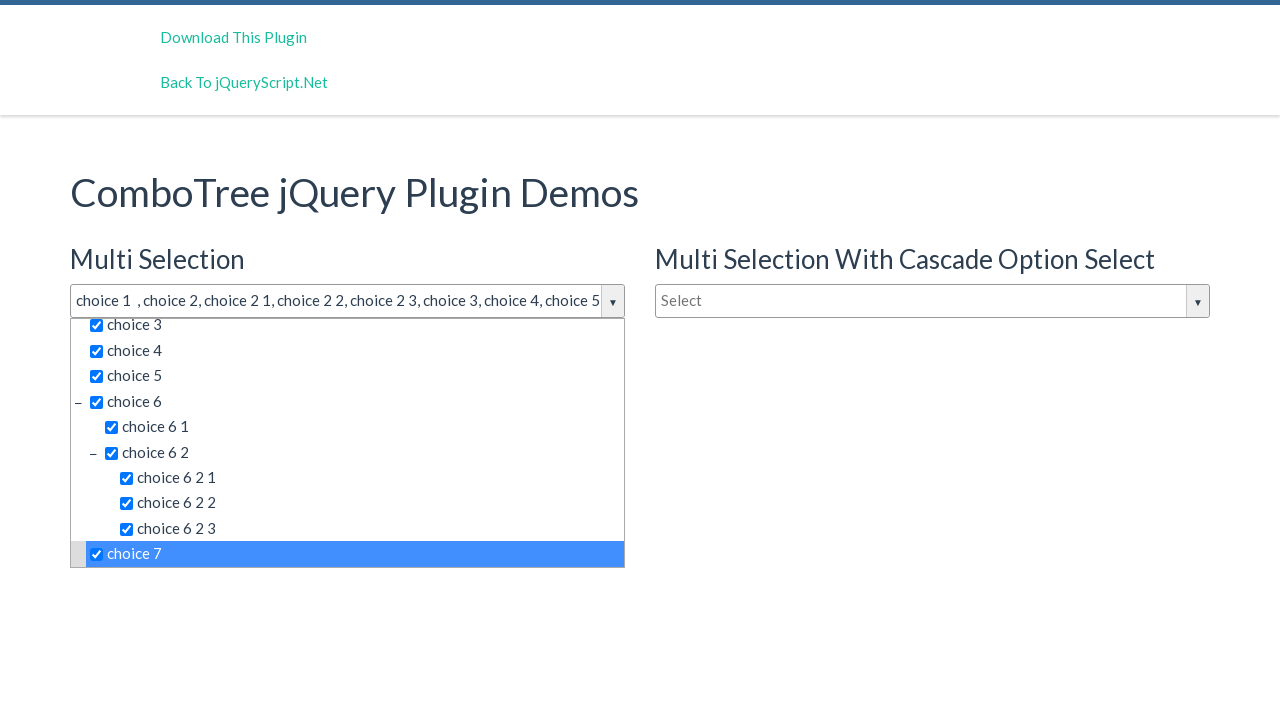

Deselected option: choice 1   at (355, 364) on (//div[@class='comboTreeDropDownContainer'])[1]//li/span >> nth=0
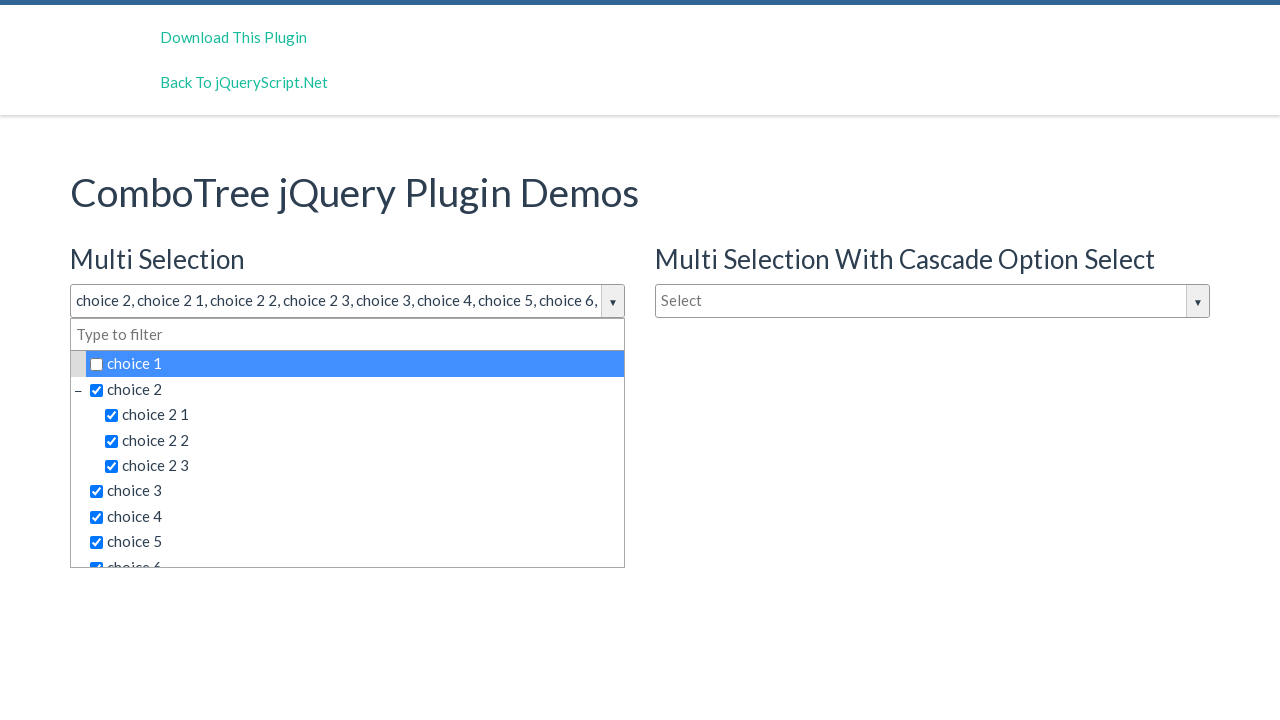

Waited 100ms before next deselection
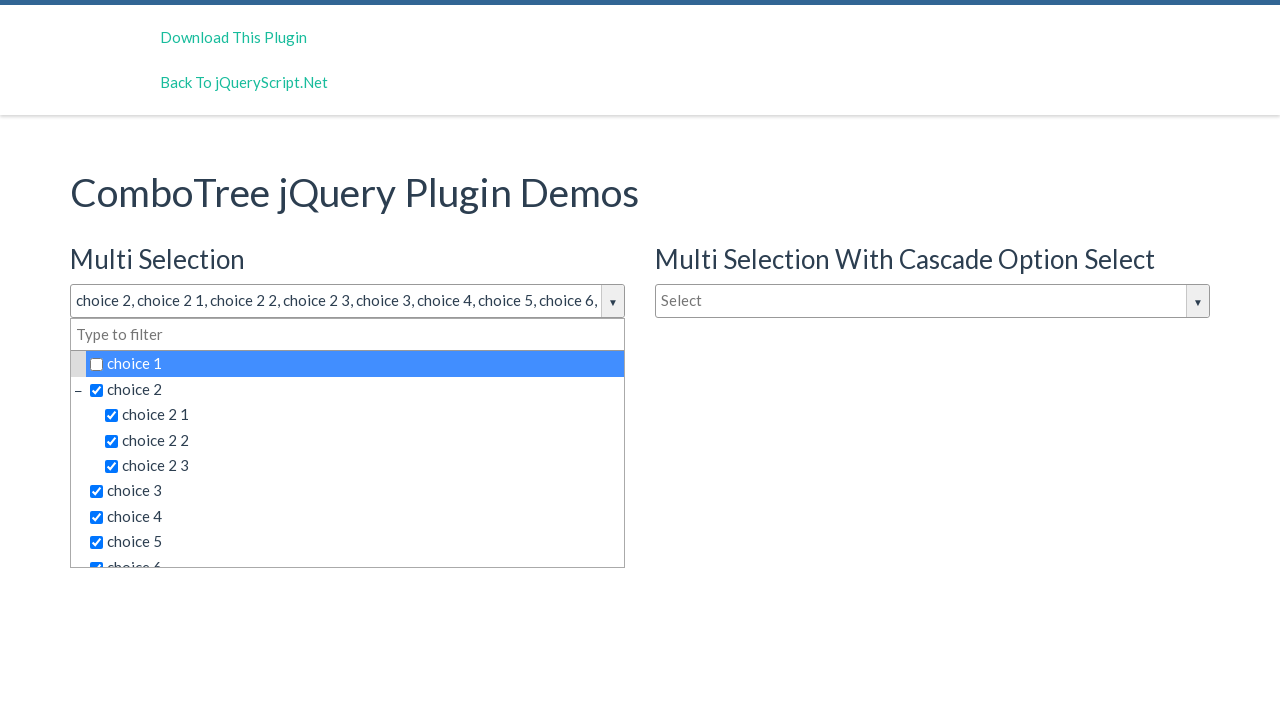

Deselected option: choice 2 at (355, 389) on (//div[@class='comboTreeDropDownContainer'])[1]//li/span >> nth=2
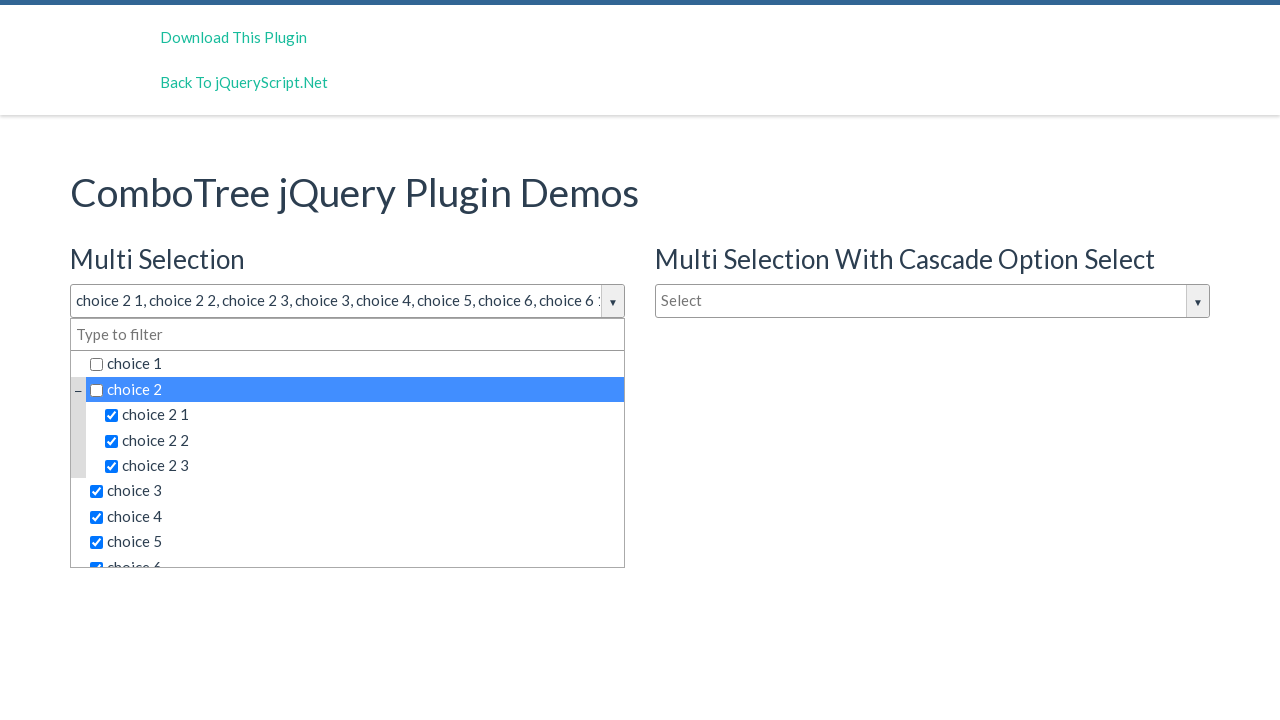

Waited 100ms before next deselection
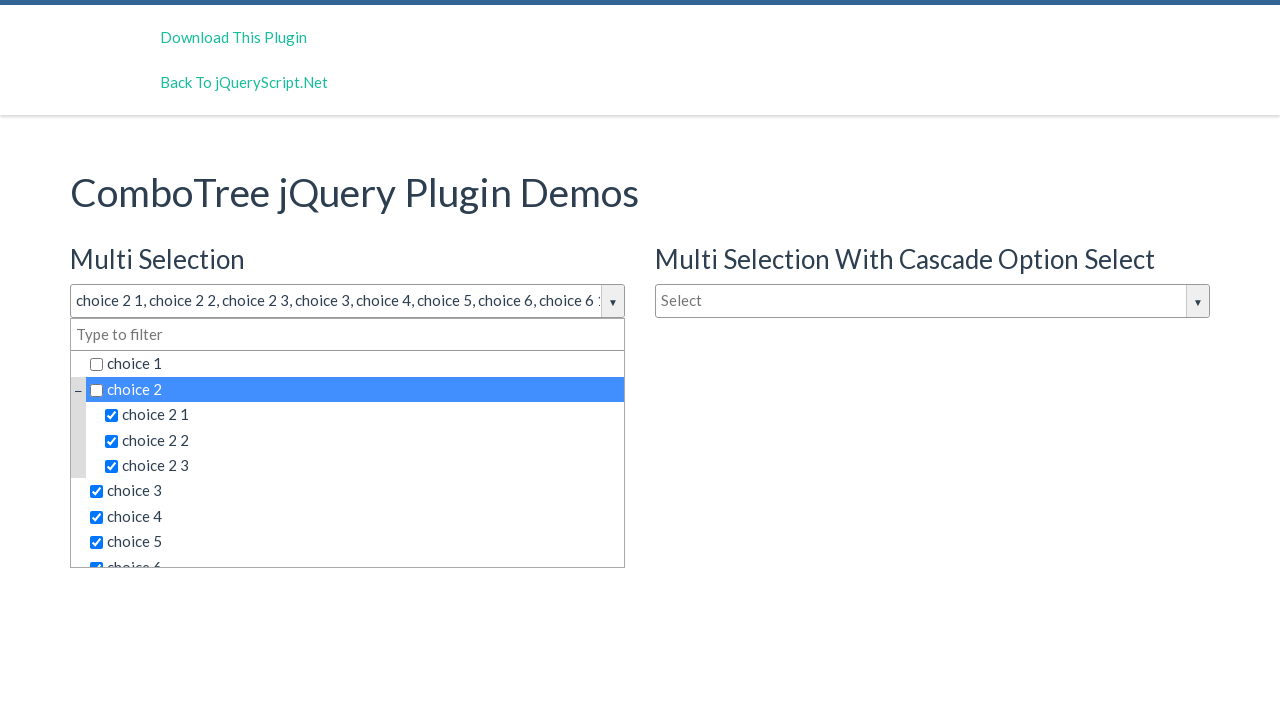

Deselected option: choice 2 1 at (362, 415) on (//div[@class='comboTreeDropDownContainer'])[1]//li/span >> nth=3
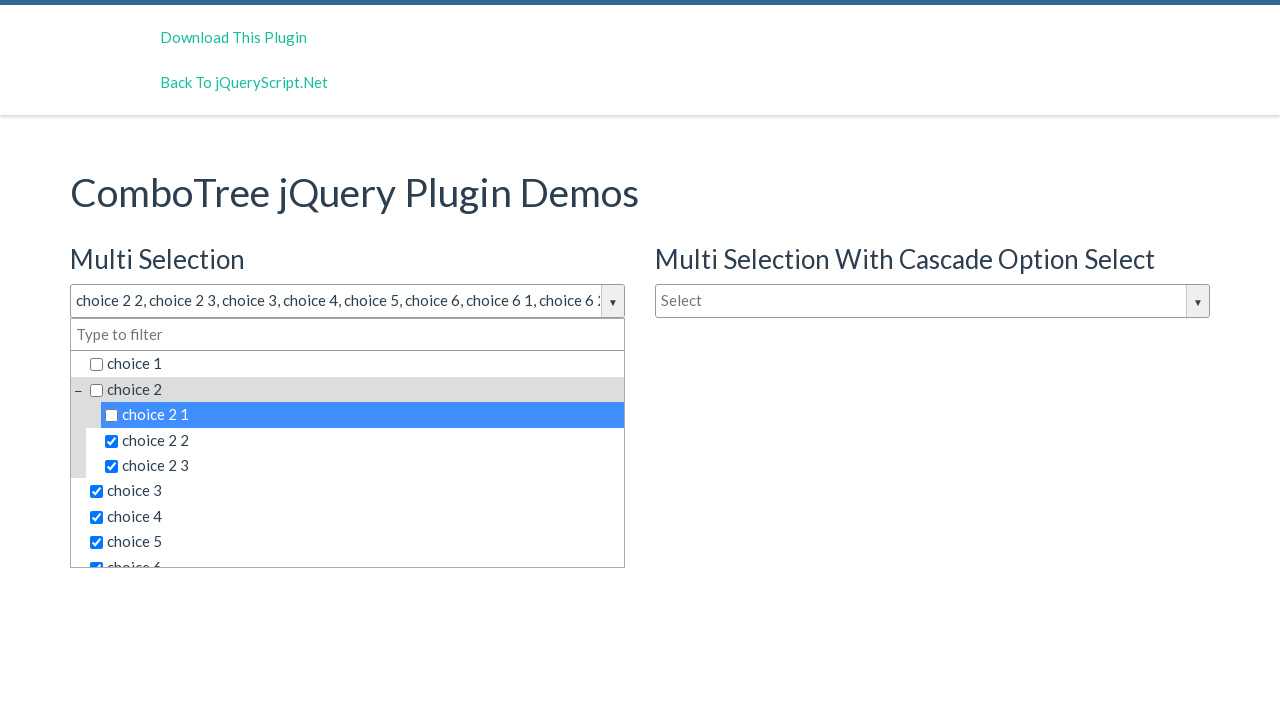

Waited 100ms before next deselection
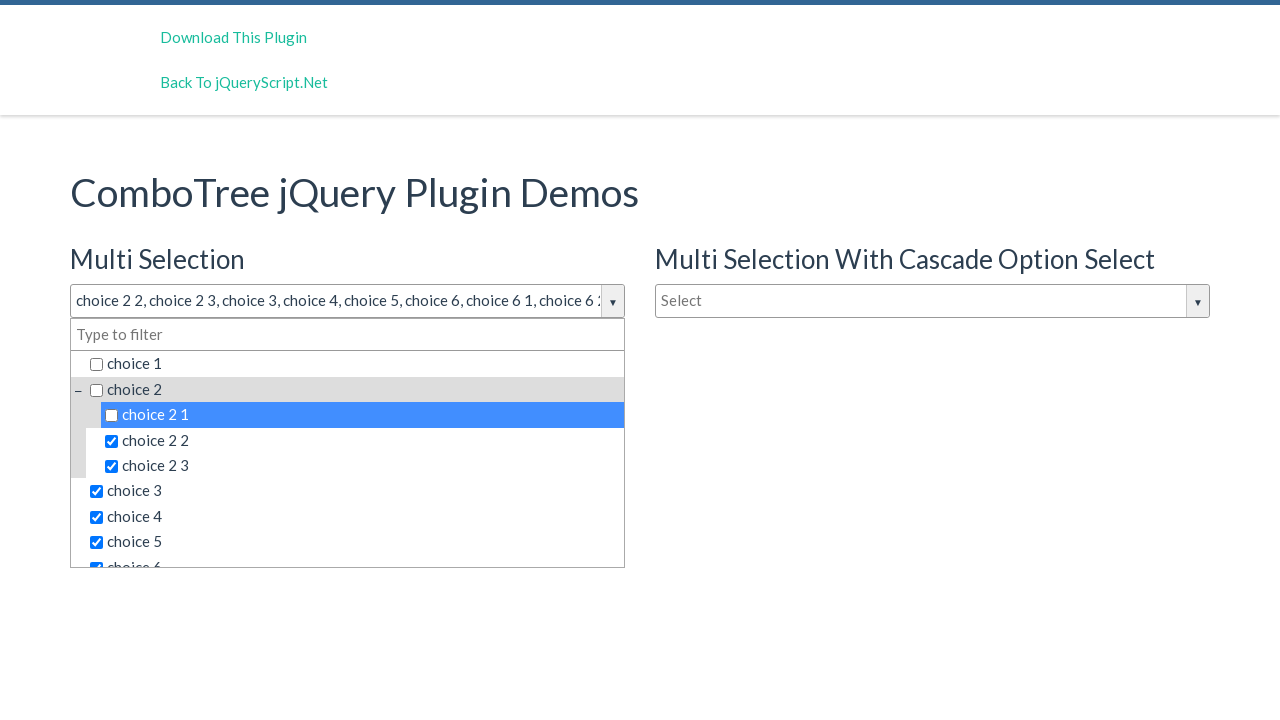

Deselected option: choice 2 2 at (362, 440) on (//div[@class='comboTreeDropDownContainer'])[1]//li/span >> nth=4
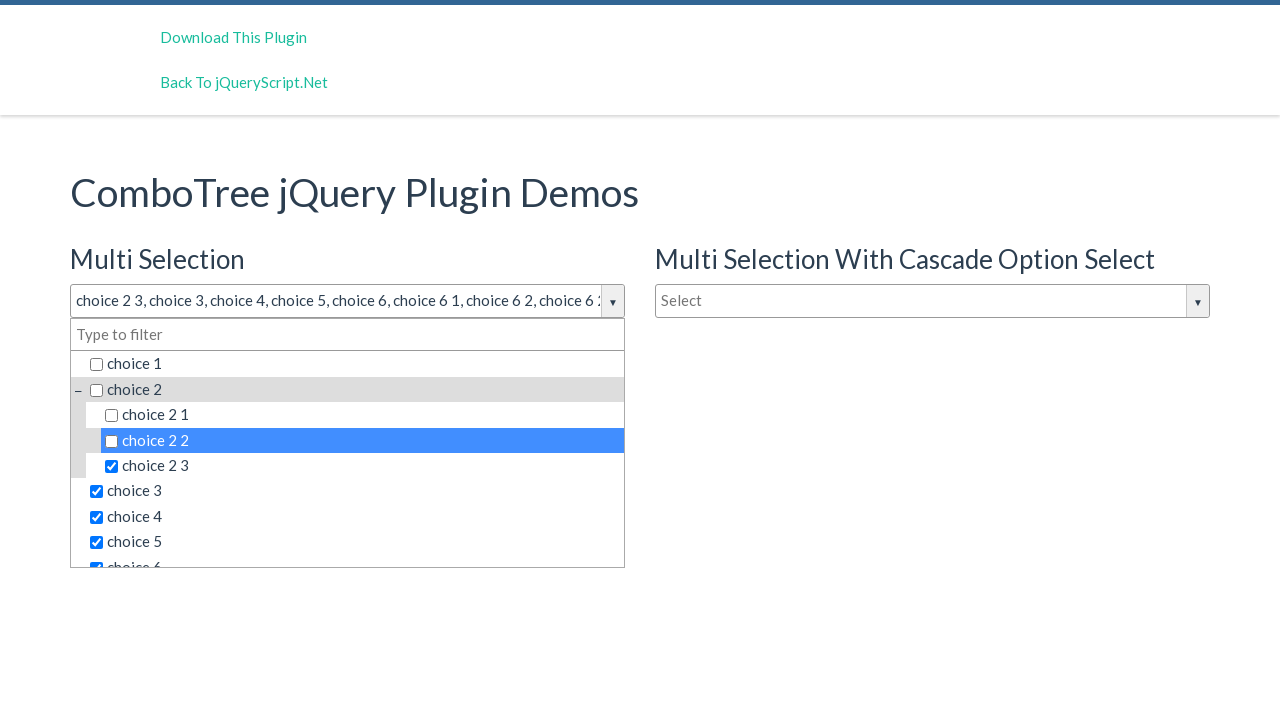

Waited 100ms before next deselection
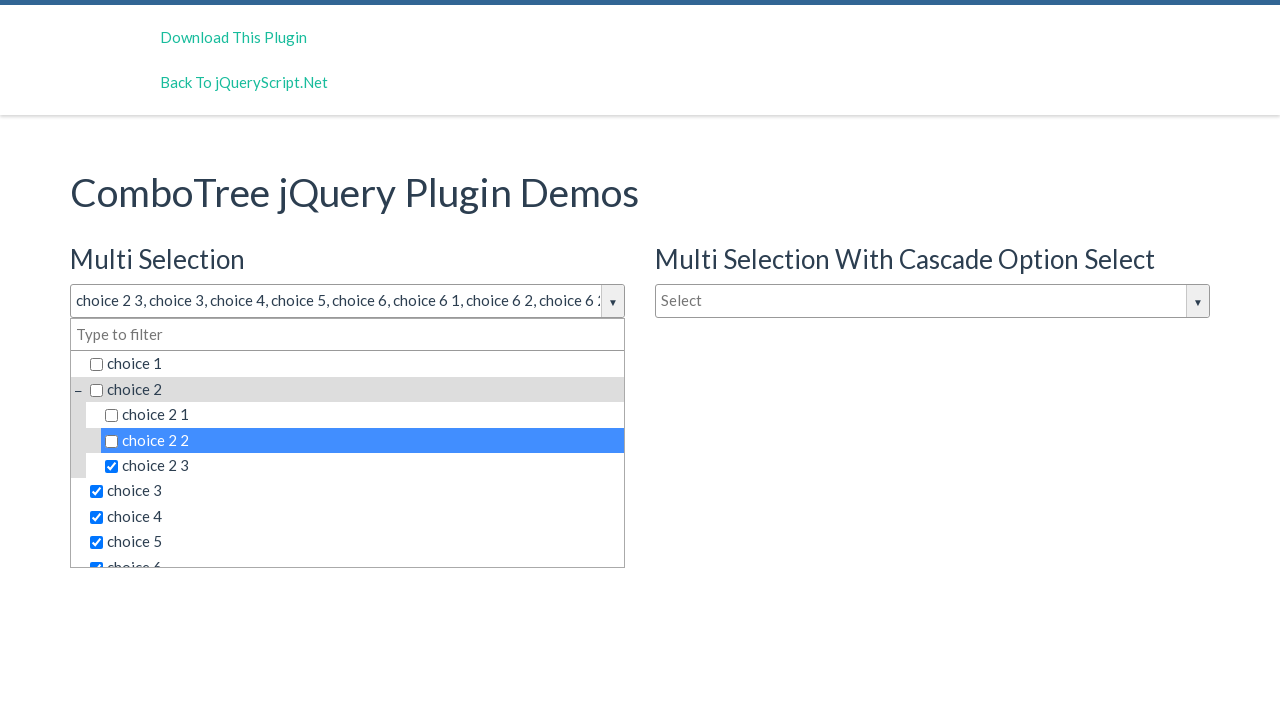

Deselected option: choice 2 3 at (362, 466) on (//div[@class='comboTreeDropDownContainer'])[1]//li/span >> nth=5
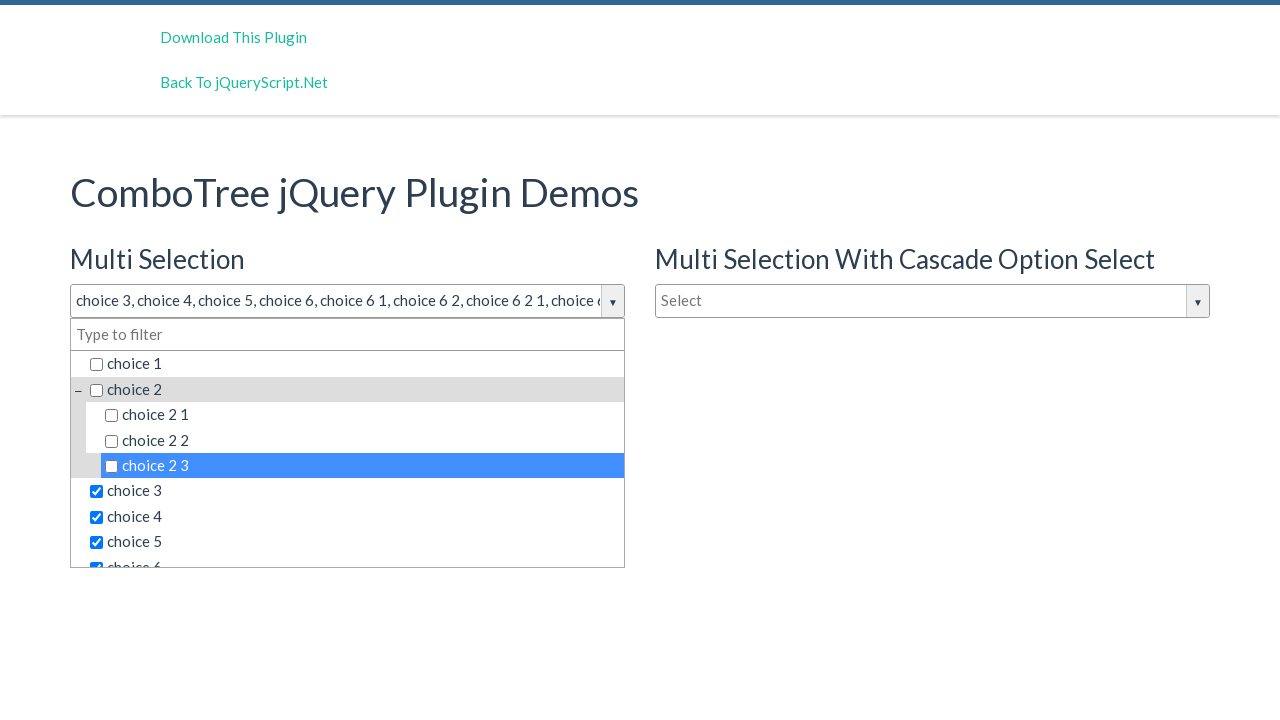

Waited 100ms before next deselection
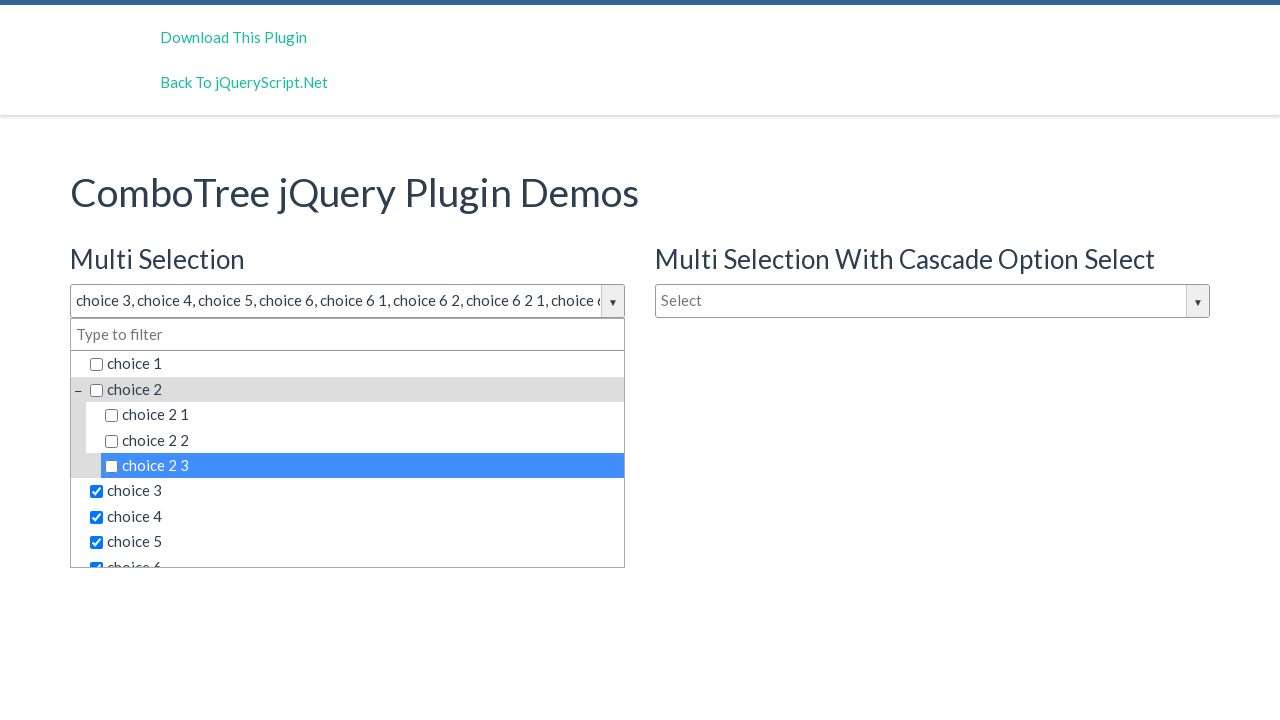

Deselected option: choice 3 at (355, 491) on (//div[@class='comboTreeDropDownContainer'])[1]//li/span >> nth=6
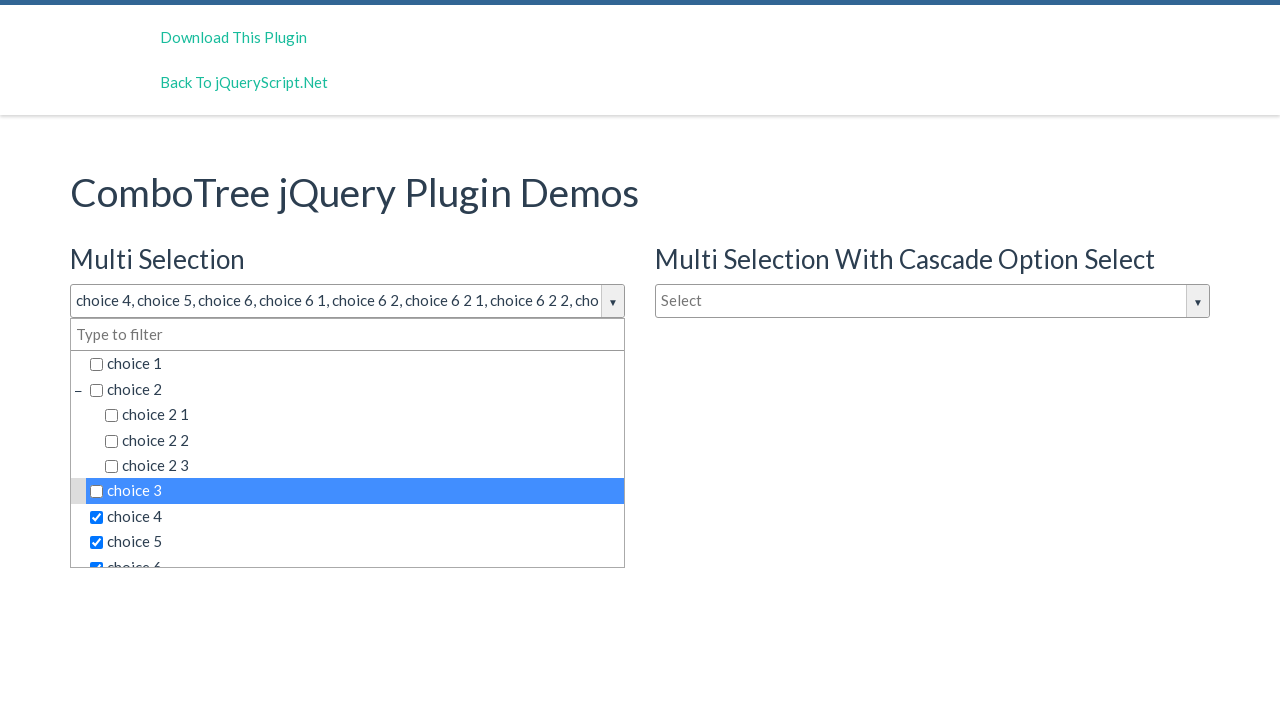

Waited 100ms before next deselection
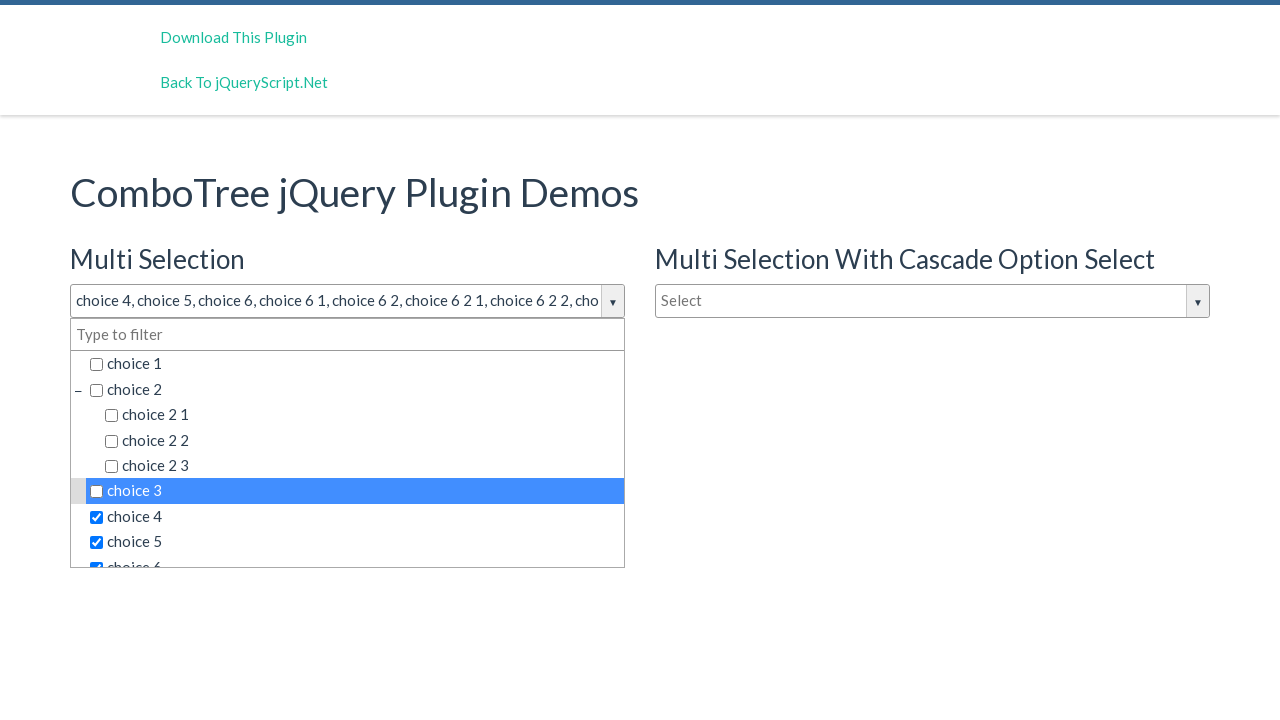

Deselected option: choice 4 at (355, 517) on (//div[@class='comboTreeDropDownContainer'])[1]//li/span >> nth=7
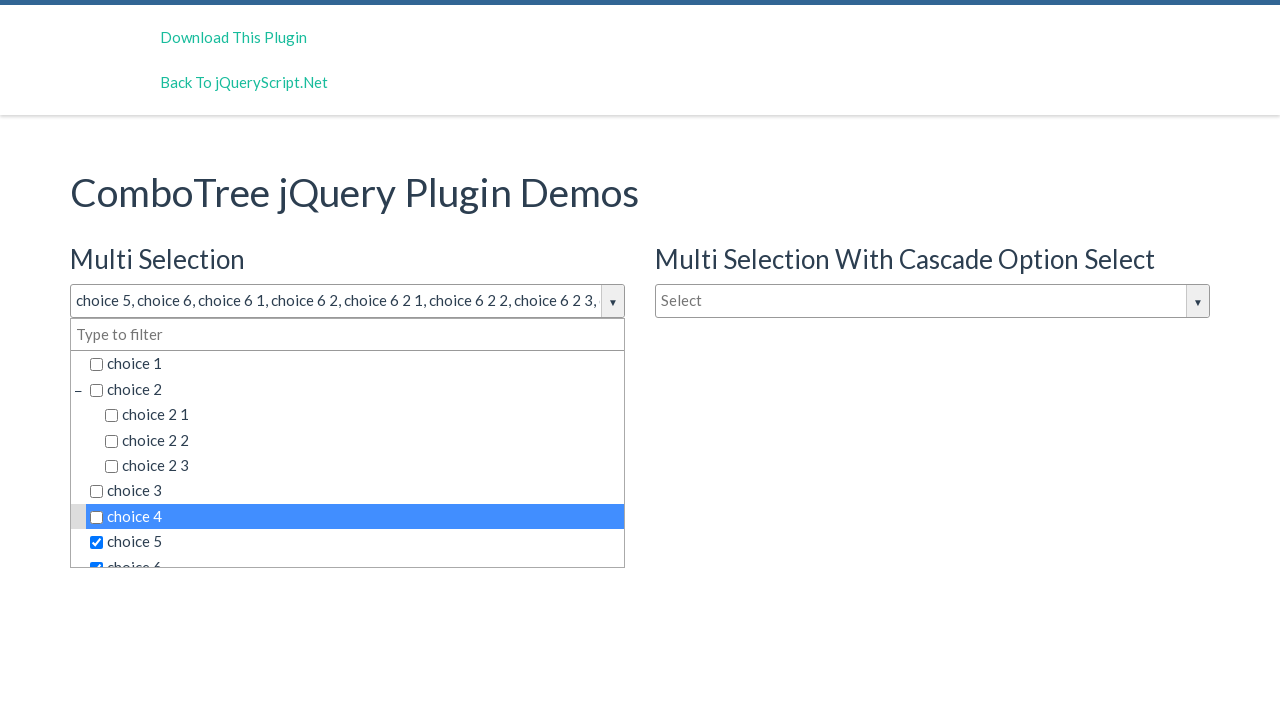

Waited 100ms before next deselection
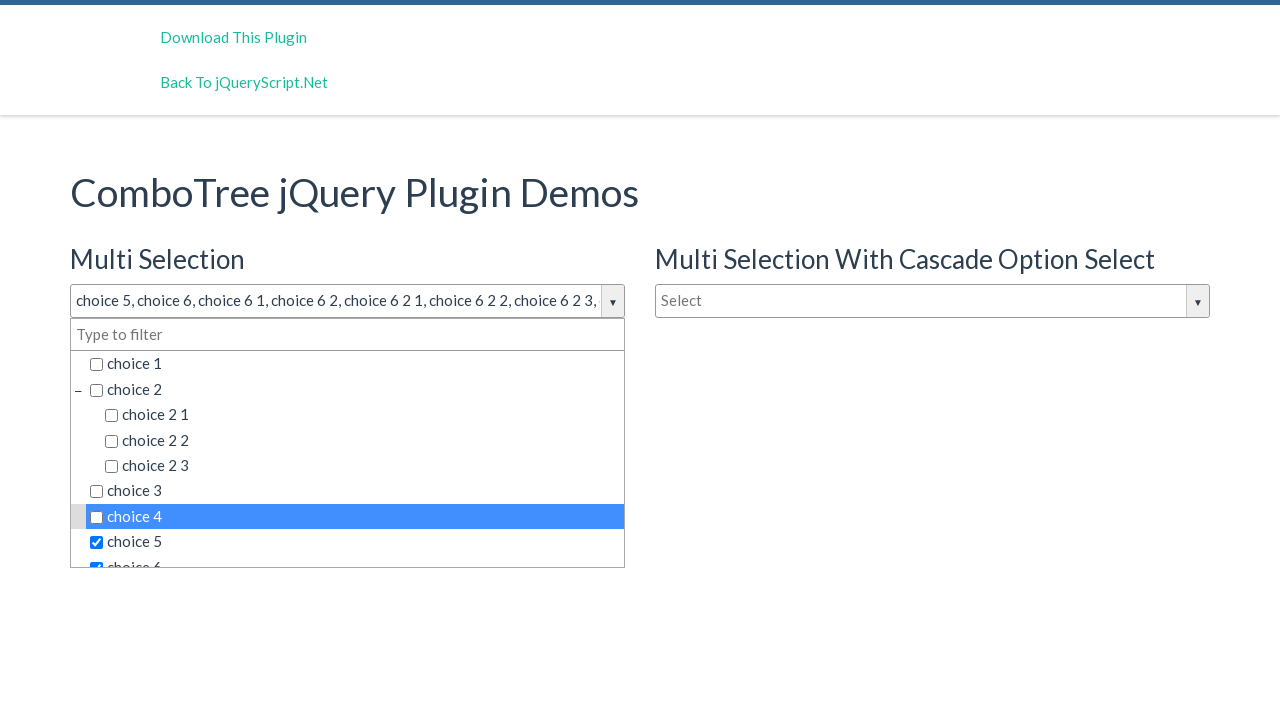

Deselected option: choice 5 at (355, 542) on (//div[@class='comboTreeDropDownContainer'])[1]//li/span >> nth=8
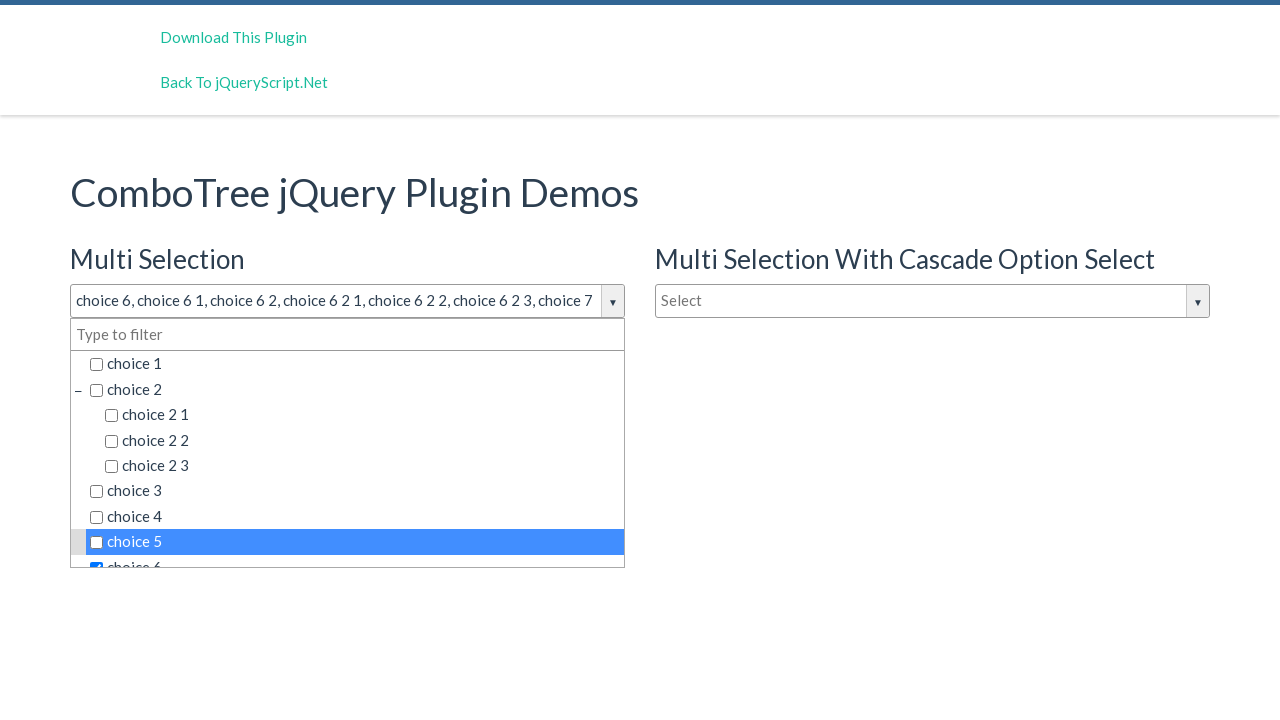

Waited 100ms before next deselection
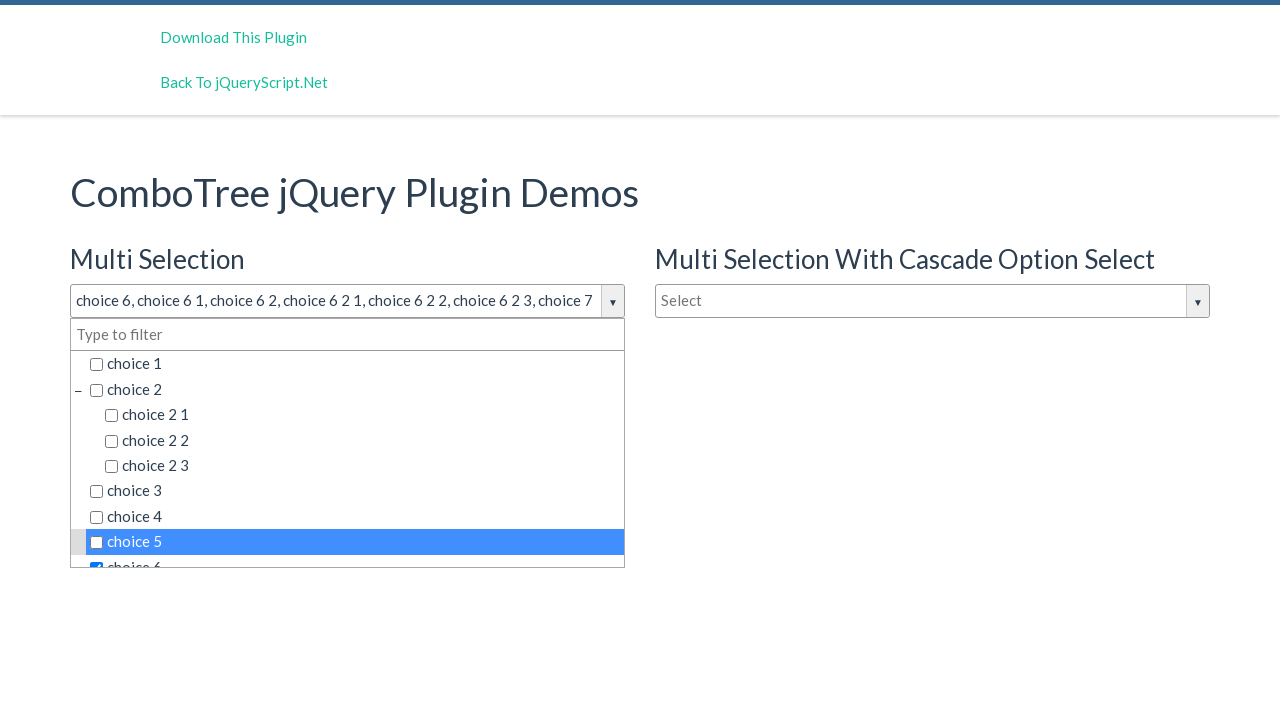

Deselected option: choice 6 at (355, 554) on (//div[@class='comboTreeDropDownContainer'])[1]//li/span >> nth=10
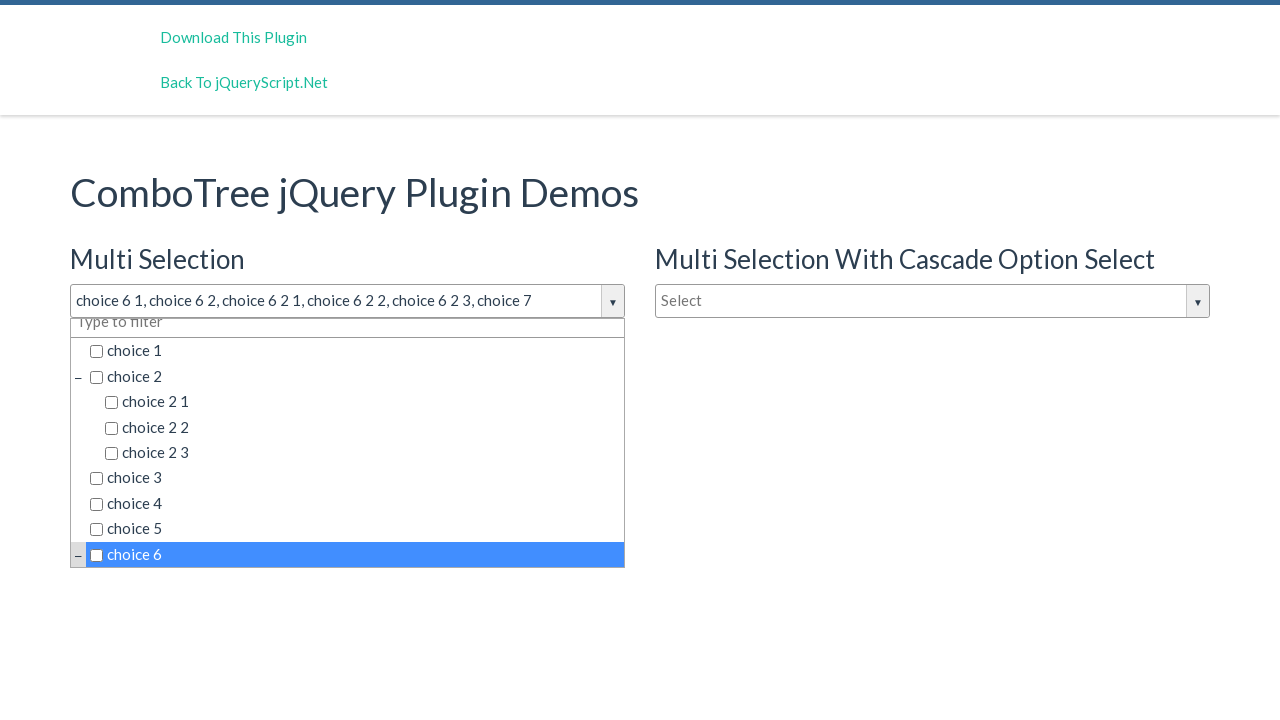

Waited 100ms before next deselection
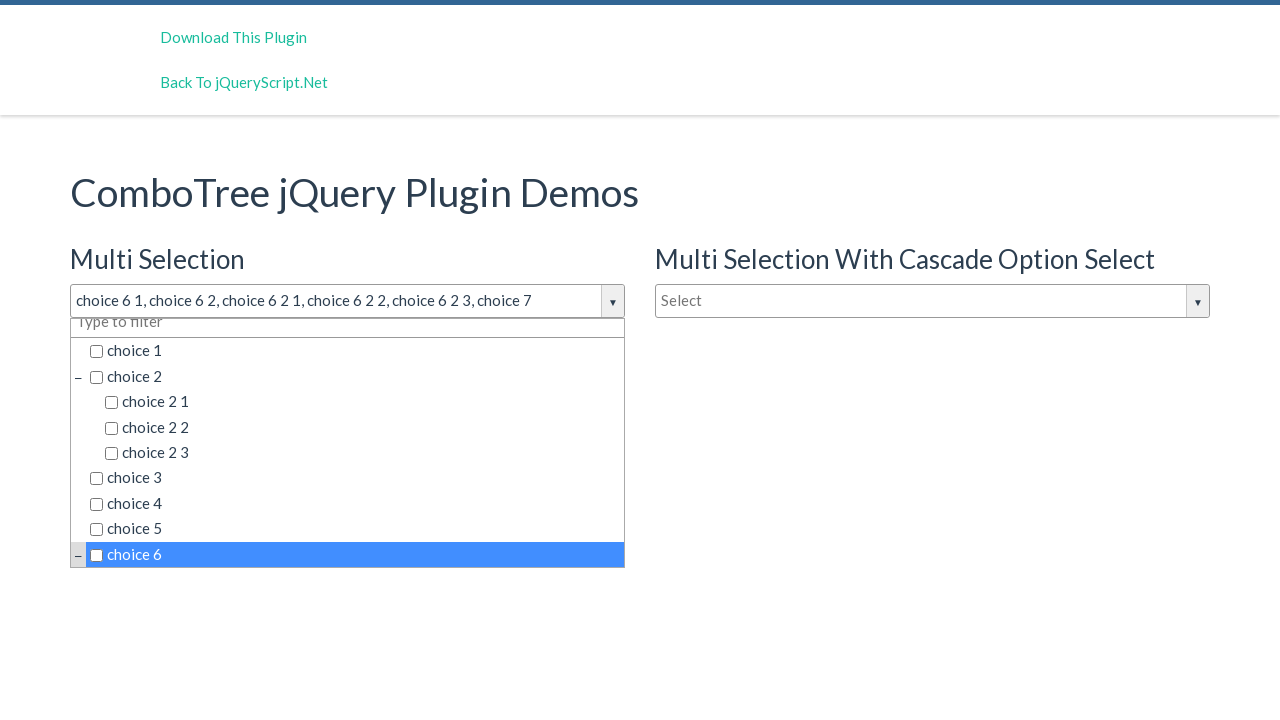

Deselected option: choice 6 1 at (362, 443) on (//div[@class='comboTreeDropDownContainer'])[1]//li/span >> nth=11
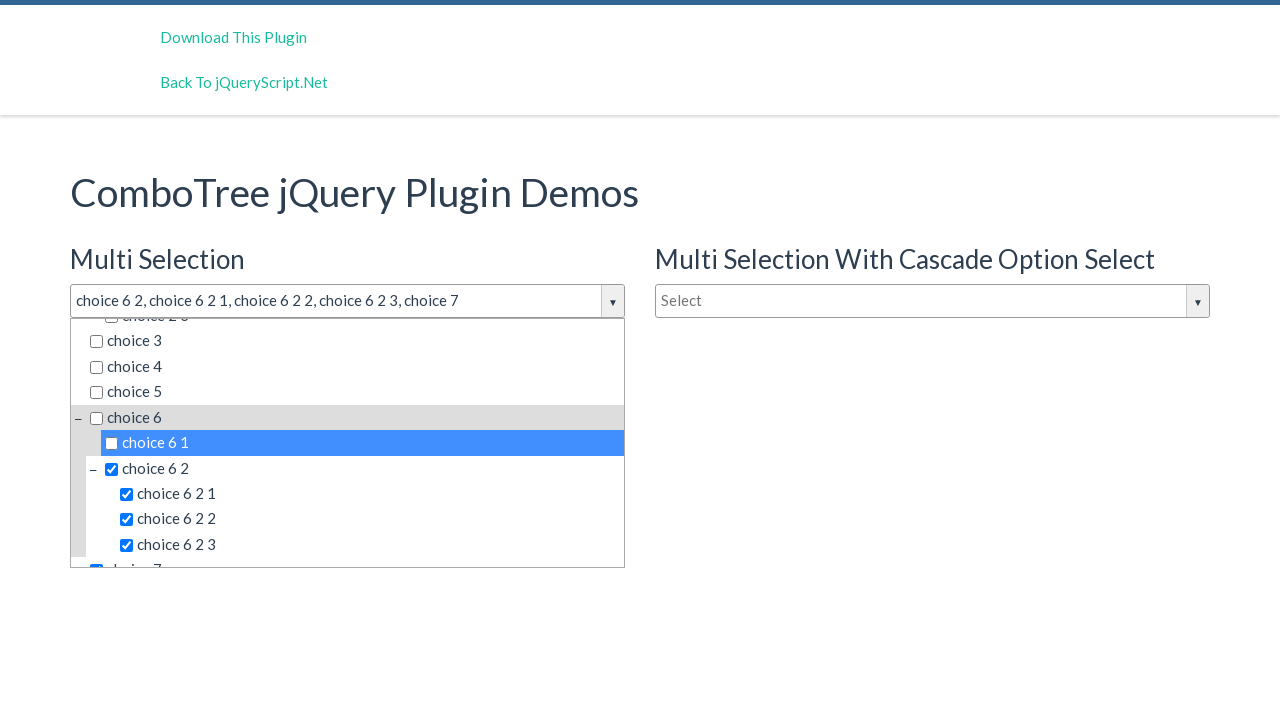

Waited 100ms before next deselection
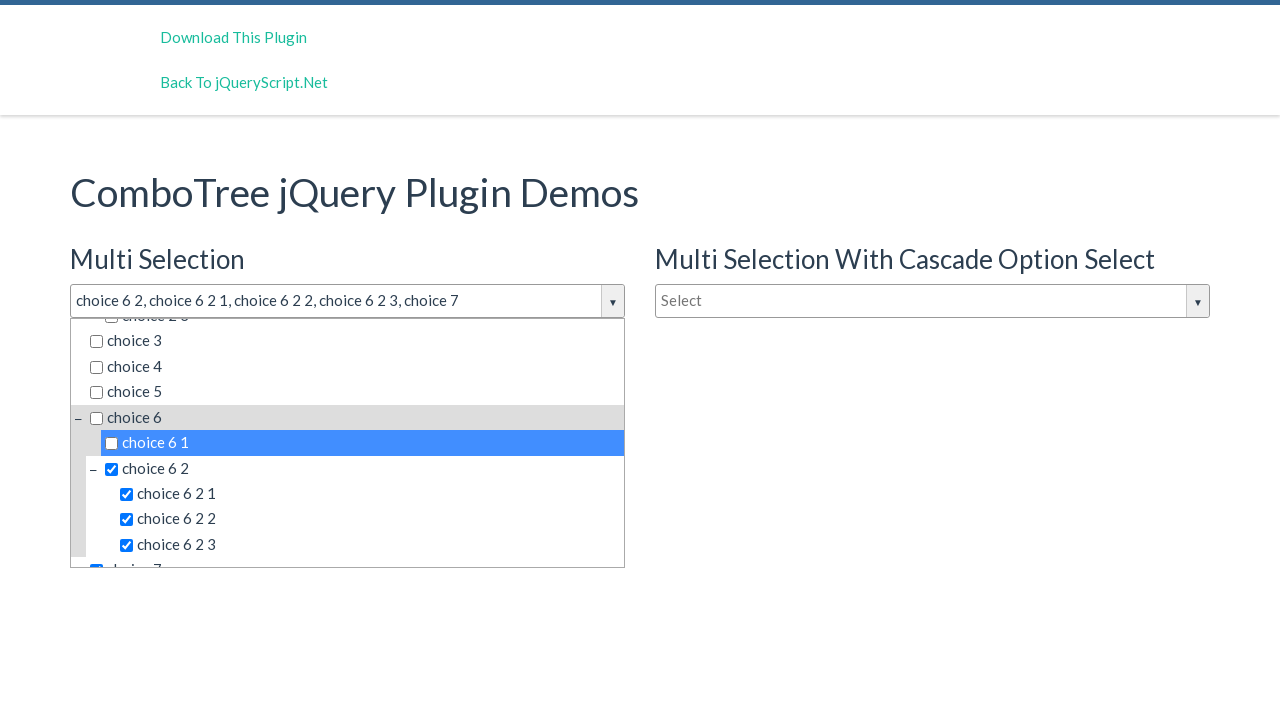

Deselected option: choice 6 2 at (362, 468) on (//div[@class='comboTreeDropDownContainer'])[1]//li/span >> nth=13
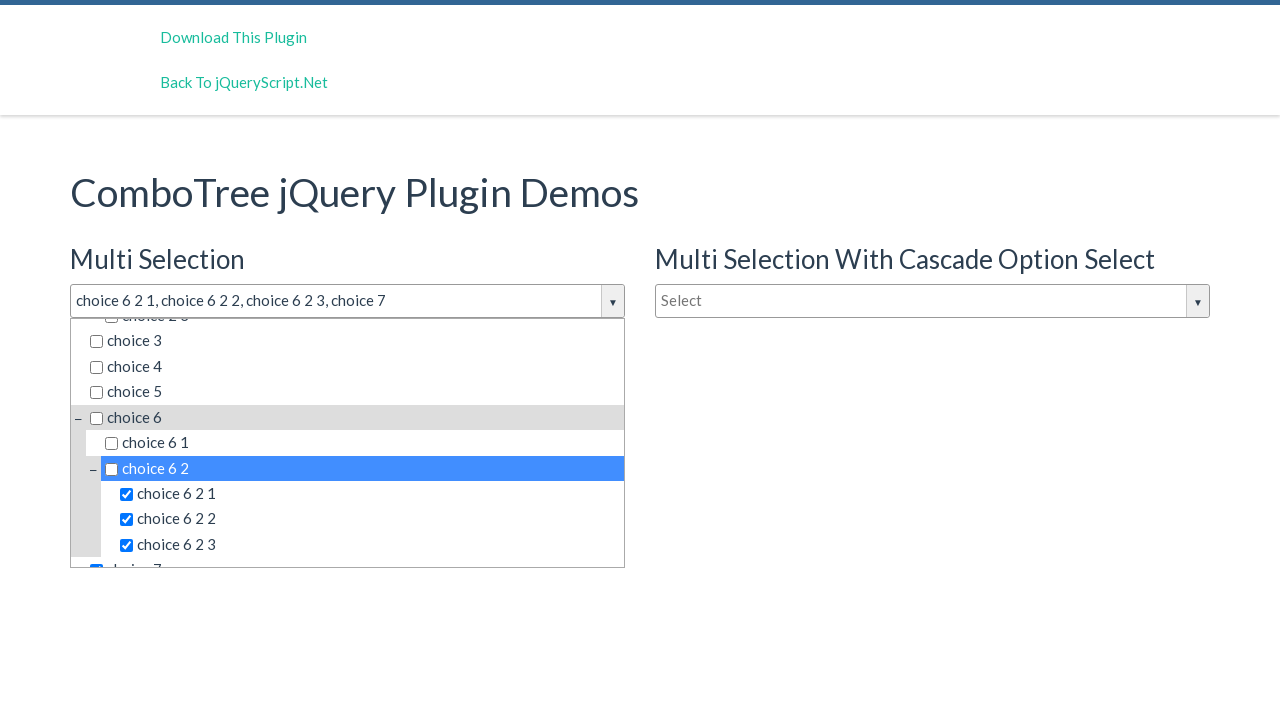

Waited 100ms before next deselection
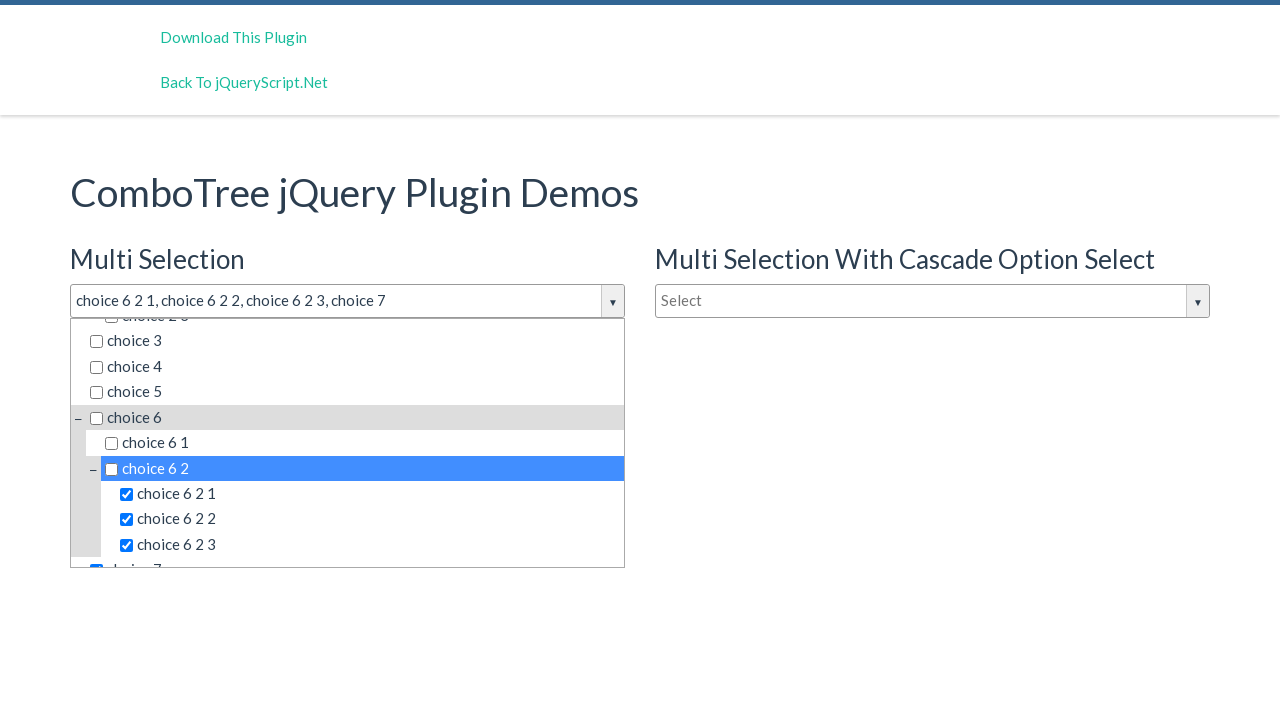

Deselected option: choice 6 2 1 at (370, 494) on (//div[@class='comboTreeDropDownContainer'])[1]//li/span >> nth=14
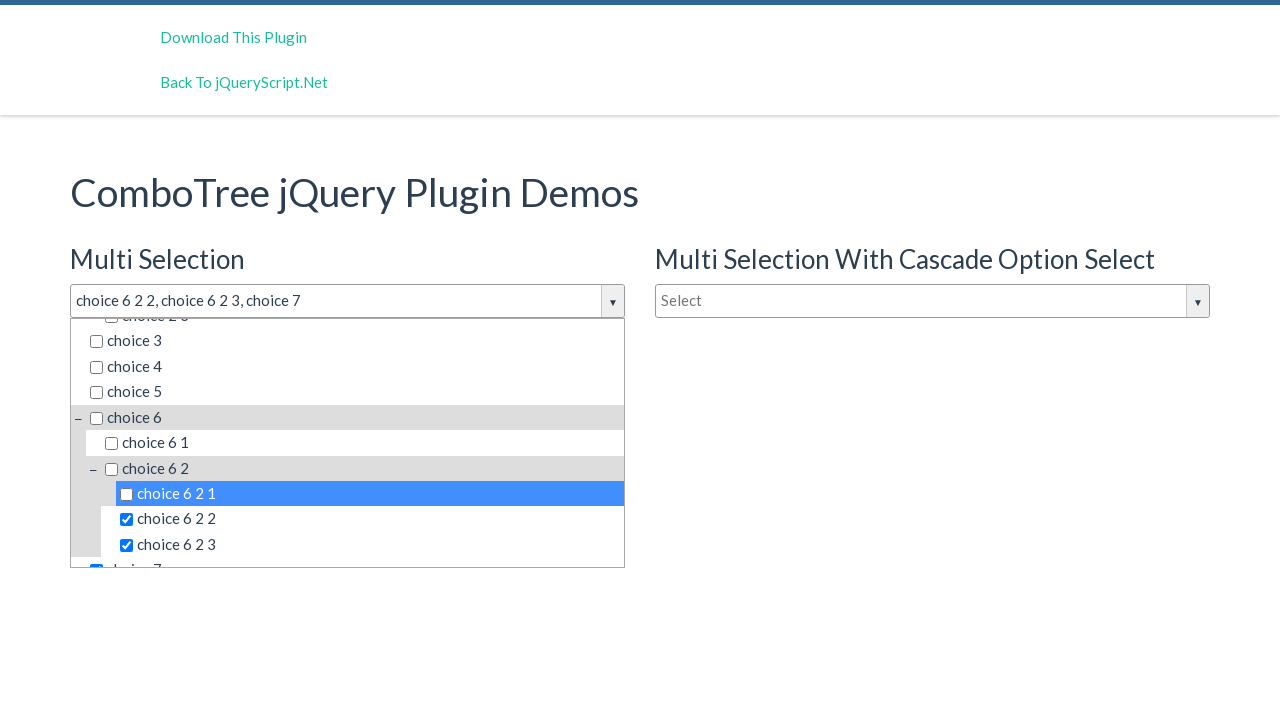

Waited 100ms before next deselection
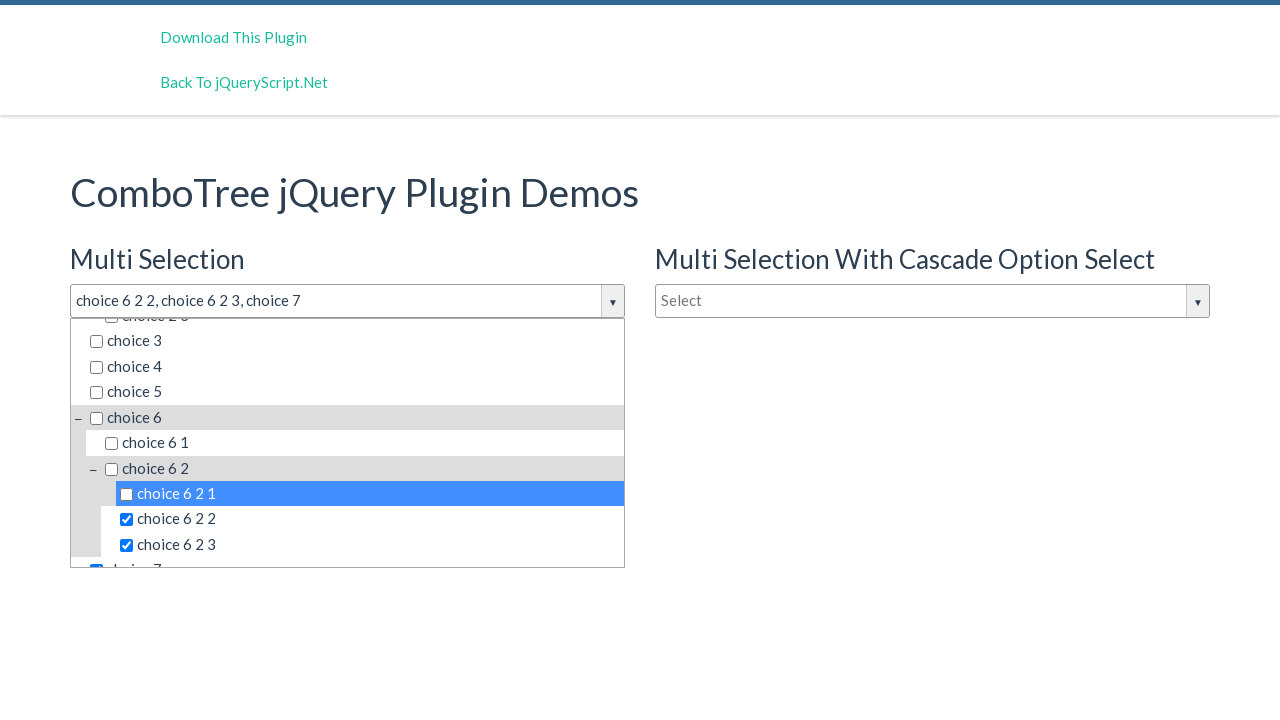

Deselected option: choice 6 2 2 at (370, 519) on (//div[@class='comboTreeDropDownContainer'])[1]//li/span >> nth=15
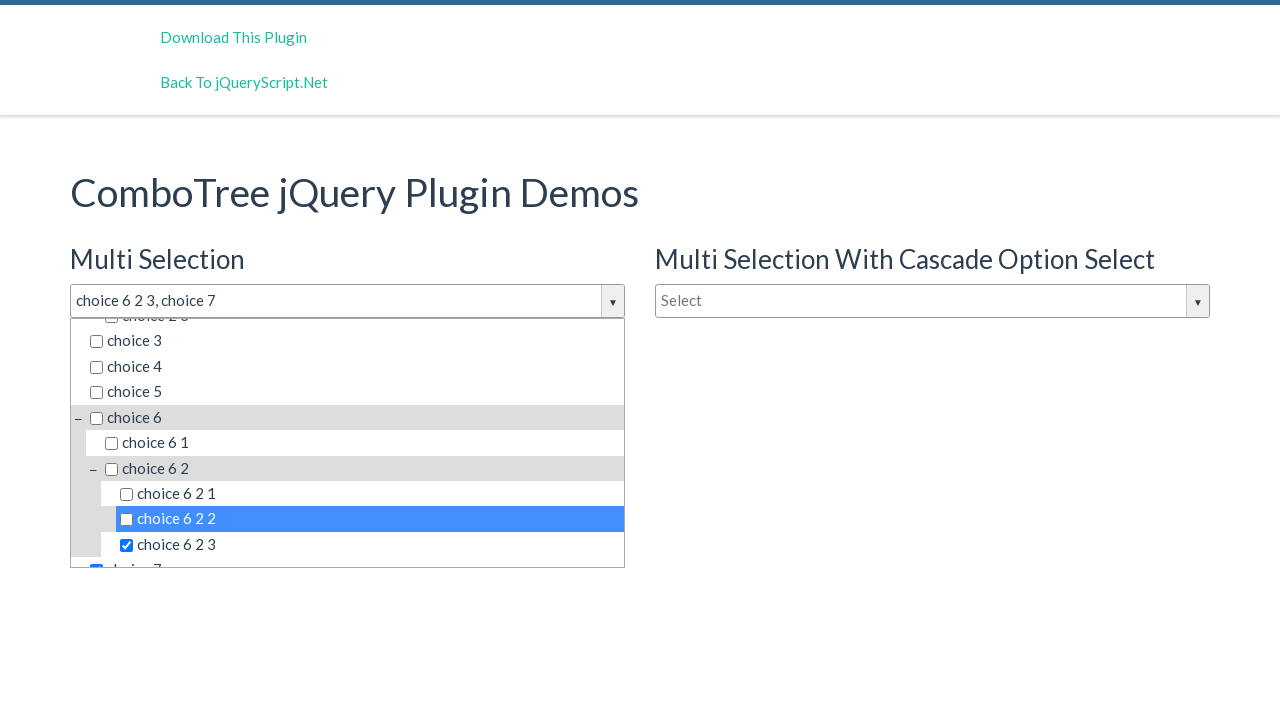

Waited 100ms before next deselection
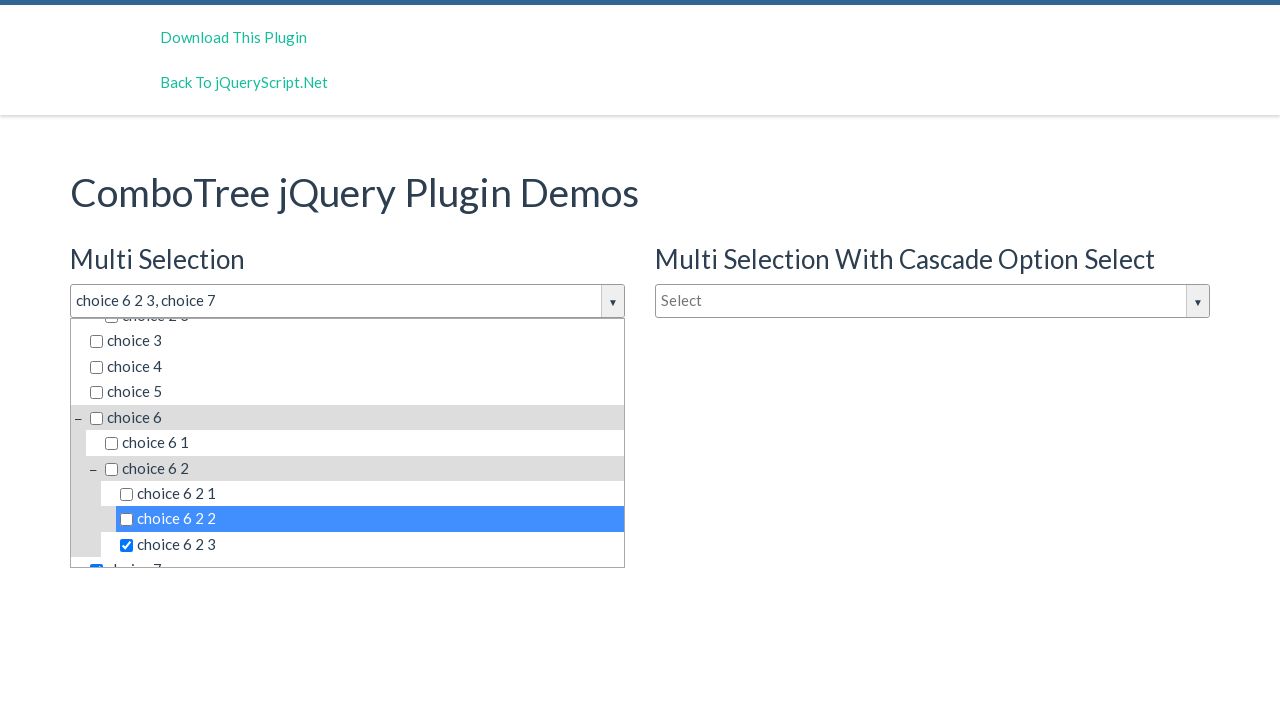

Deselected option: choice 6 2 3 at (370, 545) on (//div[@class='comboTreeDropDownContainer'])[1]//li/span >> nth=16
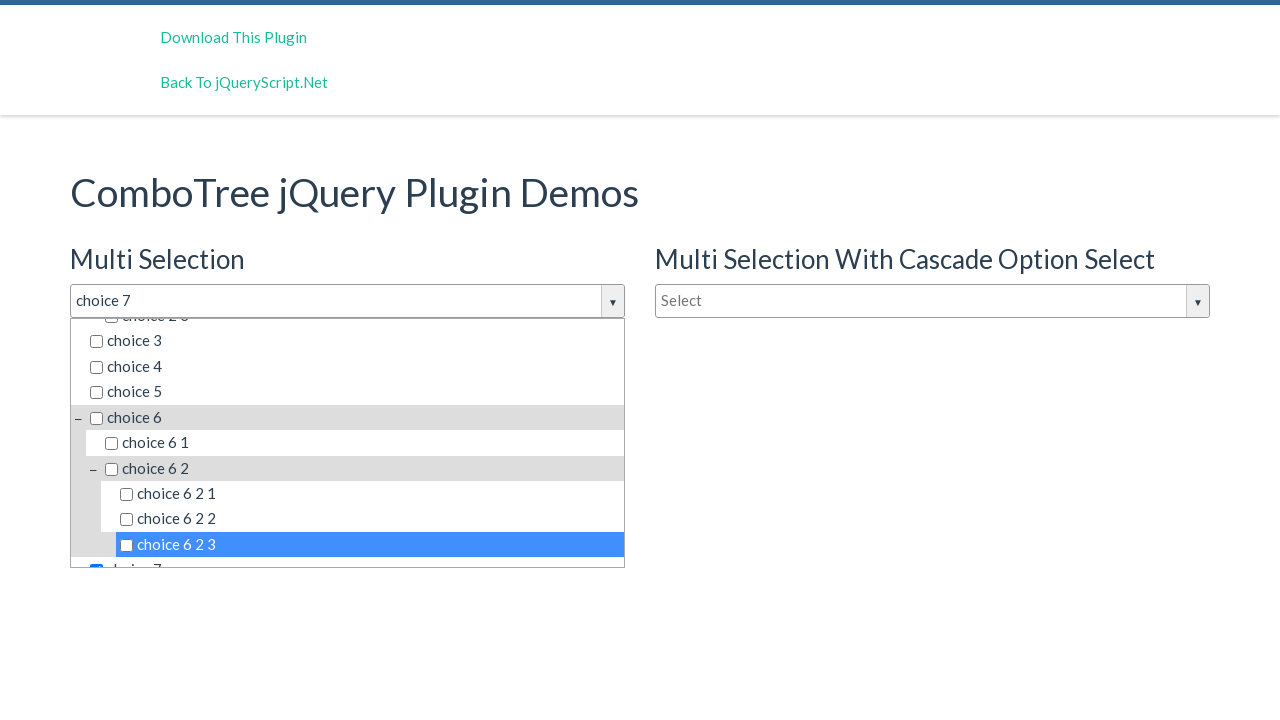

Waited 100ms before next deselection
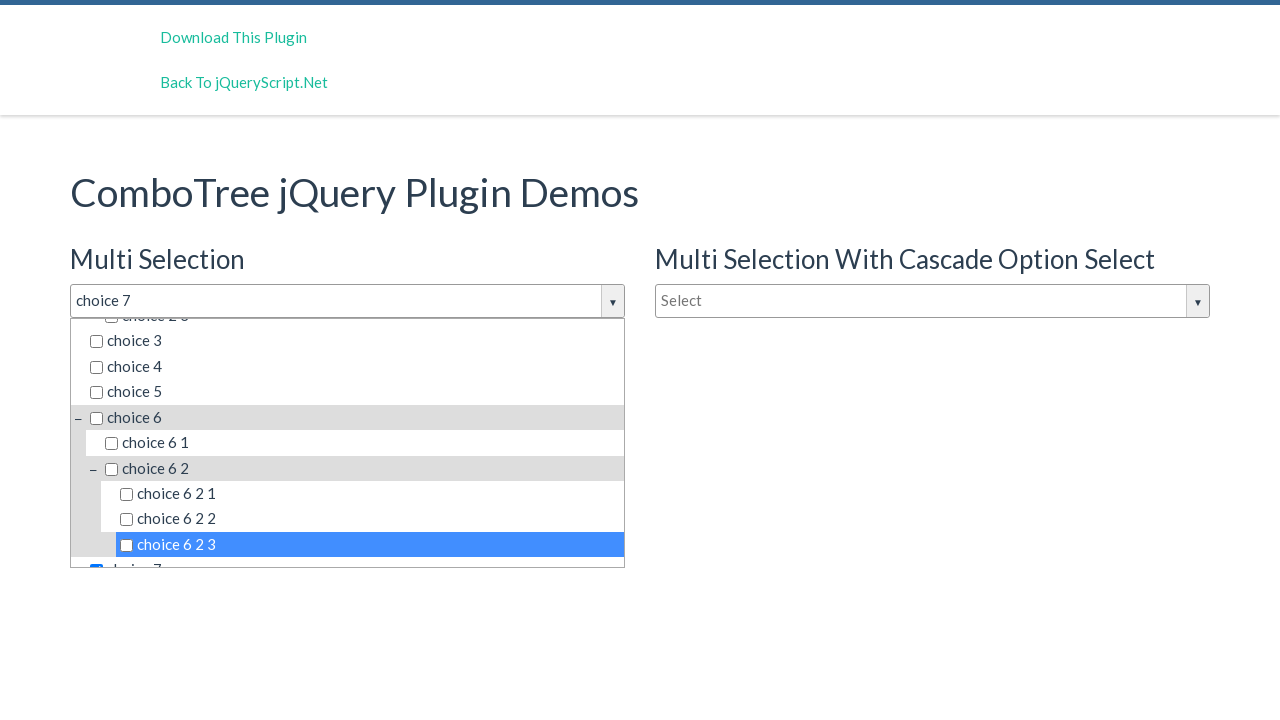

Deselected option: choice 7 at (355, 554) on (//div[@class='comboTreeDropDownContainer'])[1]//li/span >> nth=17
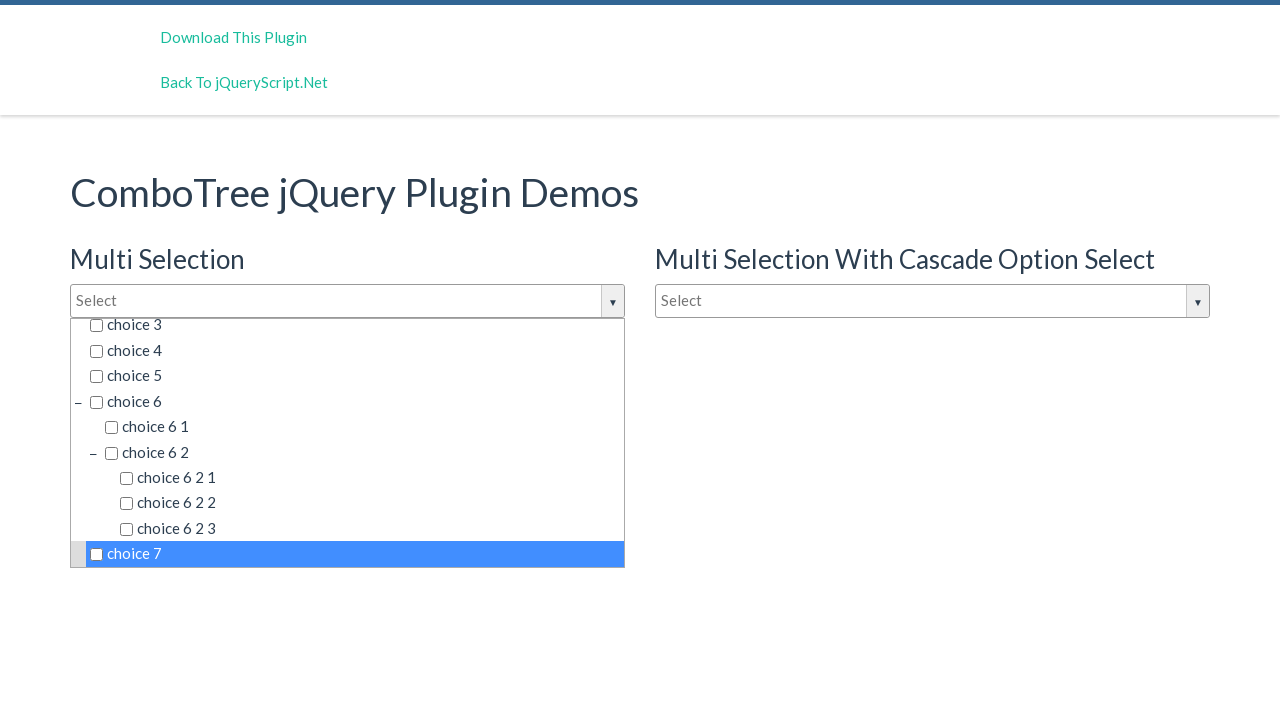

Waited 100ms before next deselection
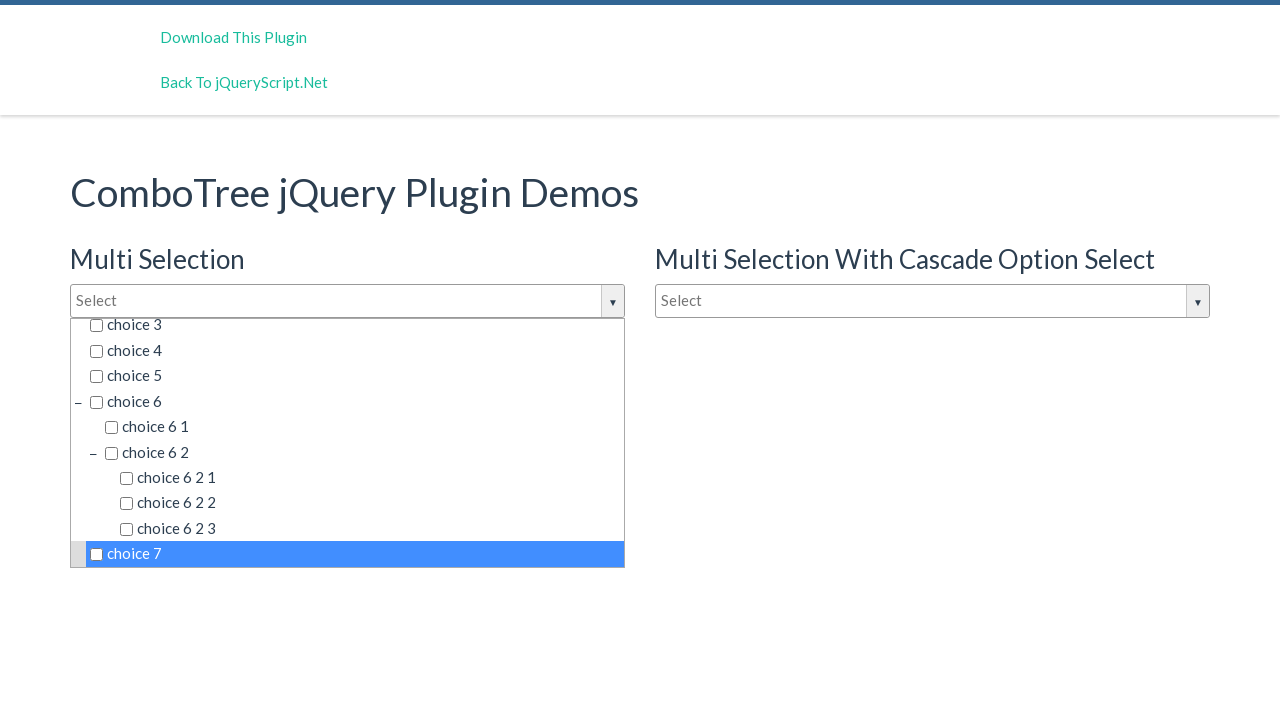

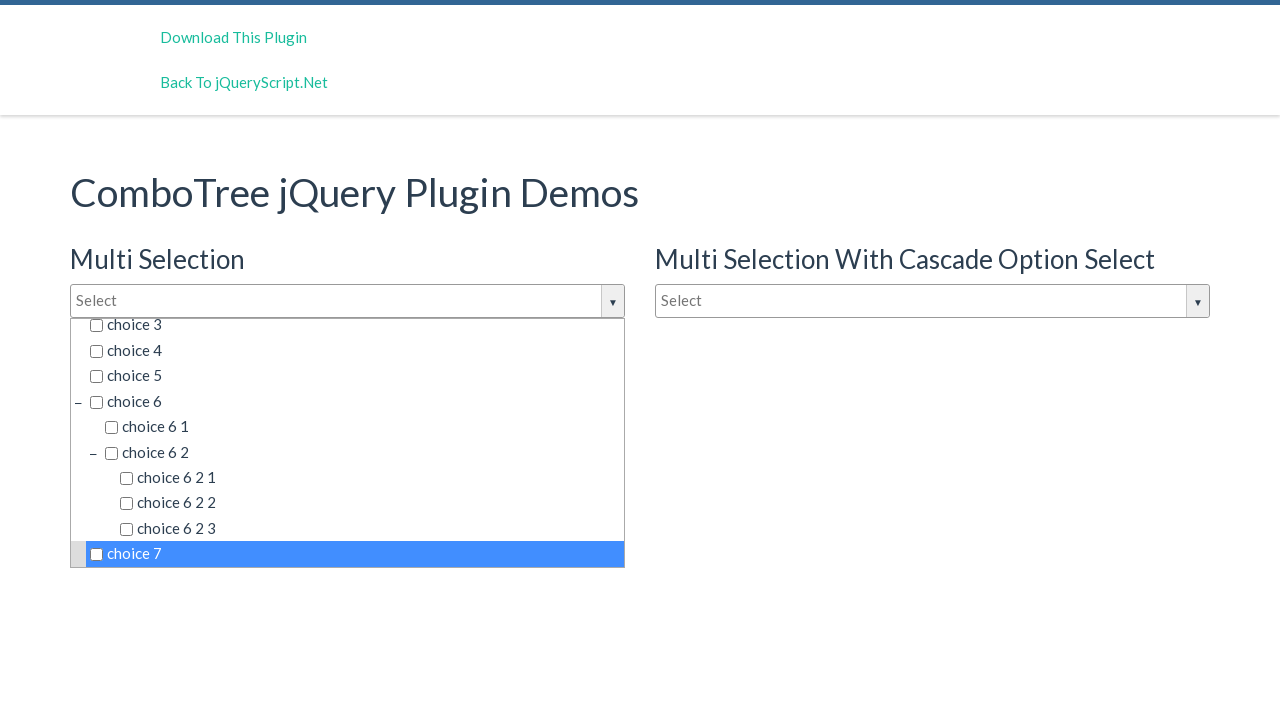